Automates the IDEIB geographic viewer to add a flood risk layer, search for a cadastral reference, zoom in on the location, and initiate a print/PDF generation process.

Starting URL: https://ideib.caib.es/visor/

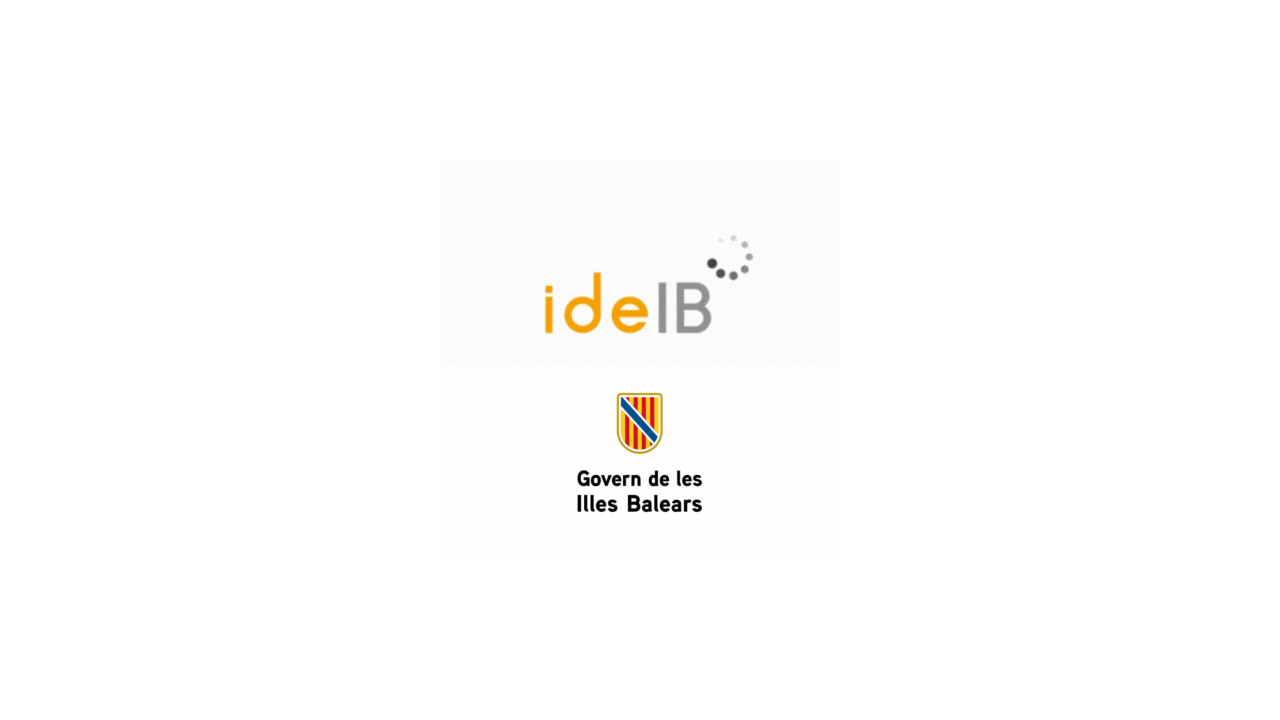

Waited 5 seconds for page to load
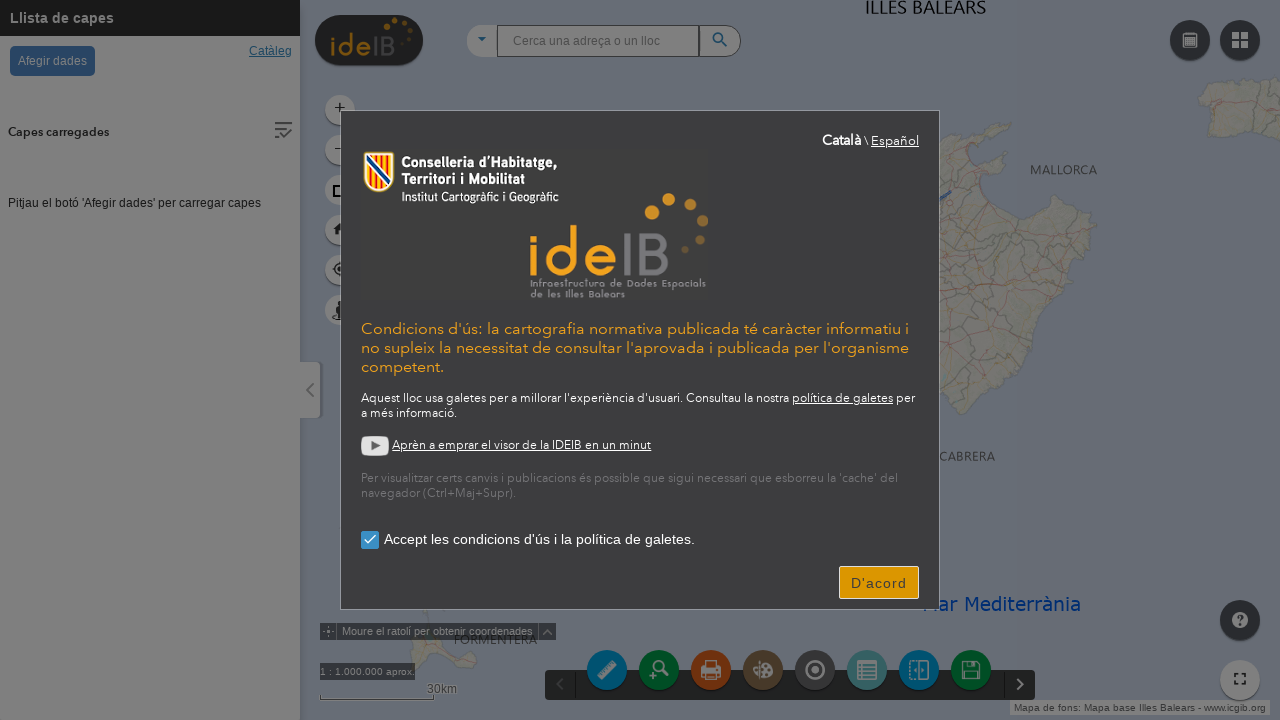

OK button became visible
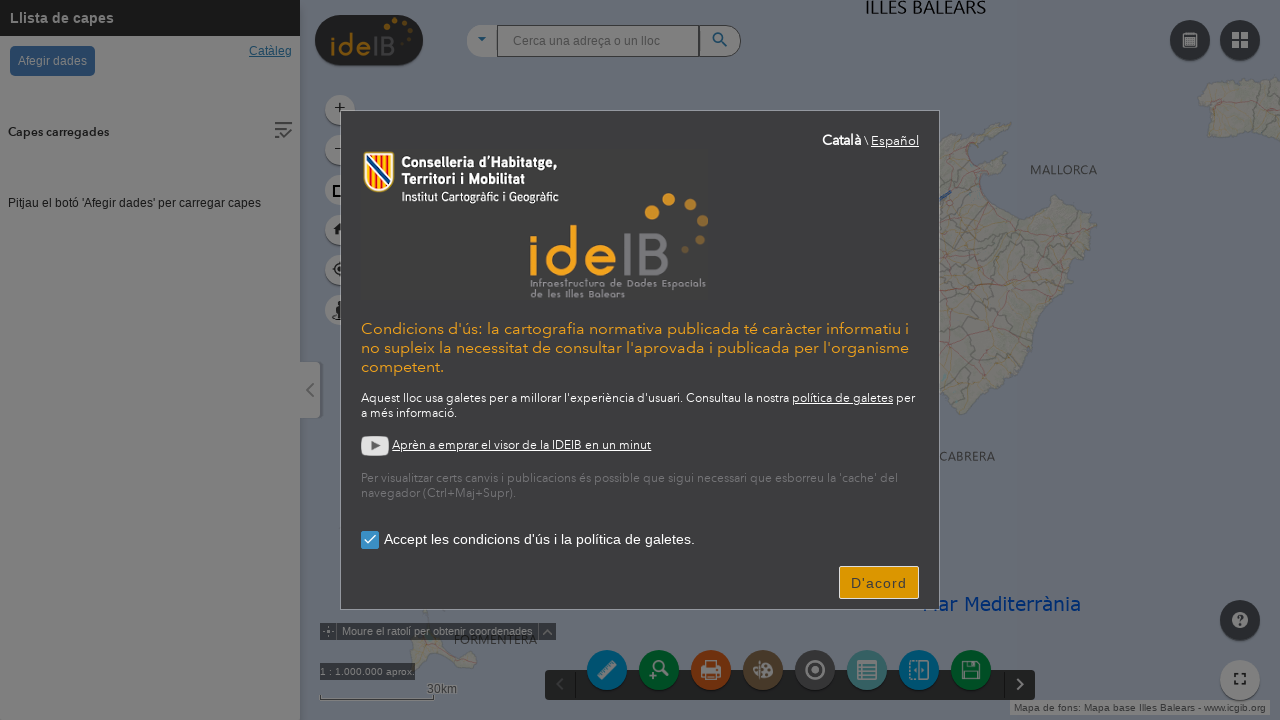

Clicked OK button to close initial modal at (879, 582) on div.jimu-btn.jimu-float-trailing.enable-btn[data-dojo-attach-point="okNode"]
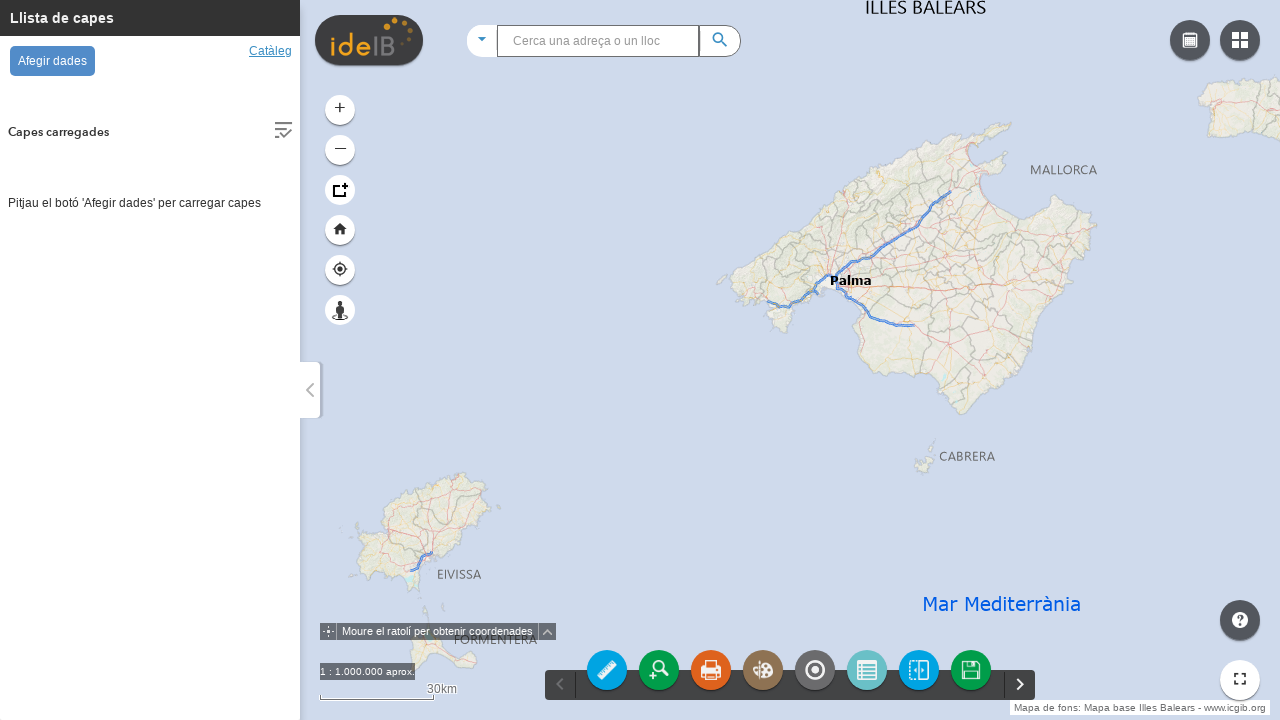

Waited 2 seconds after closing modal
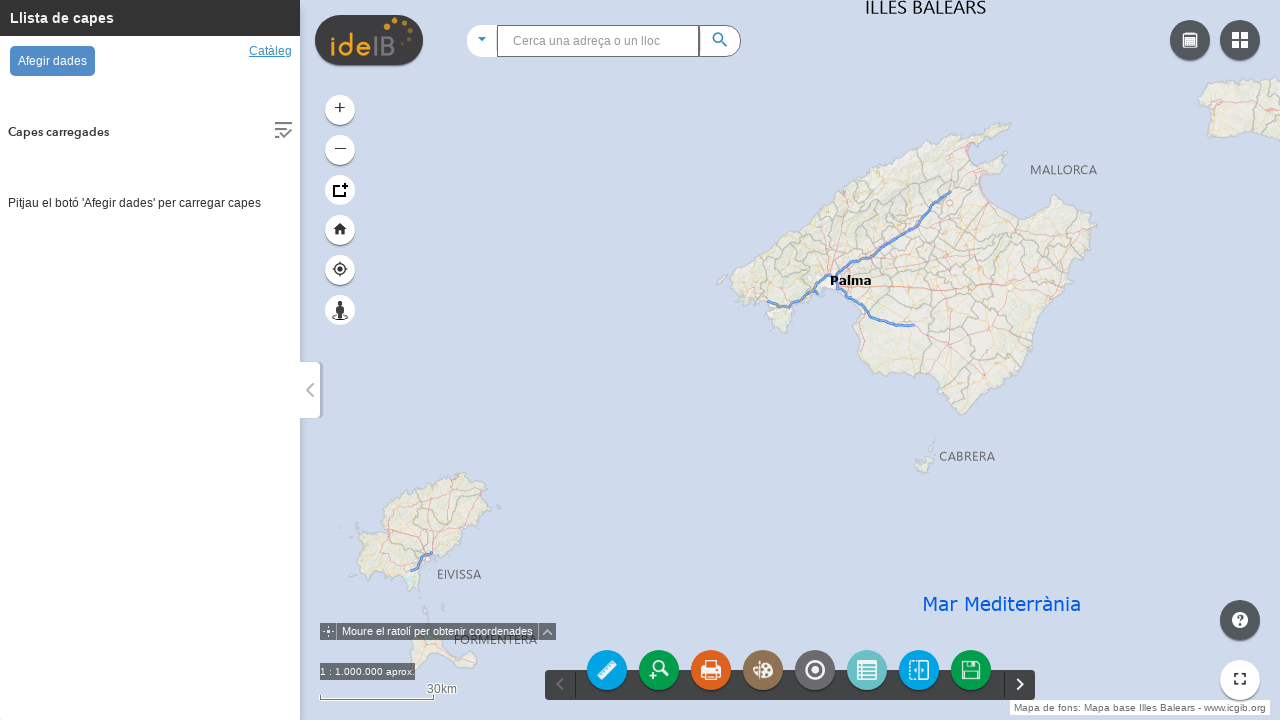

Add data button became visible
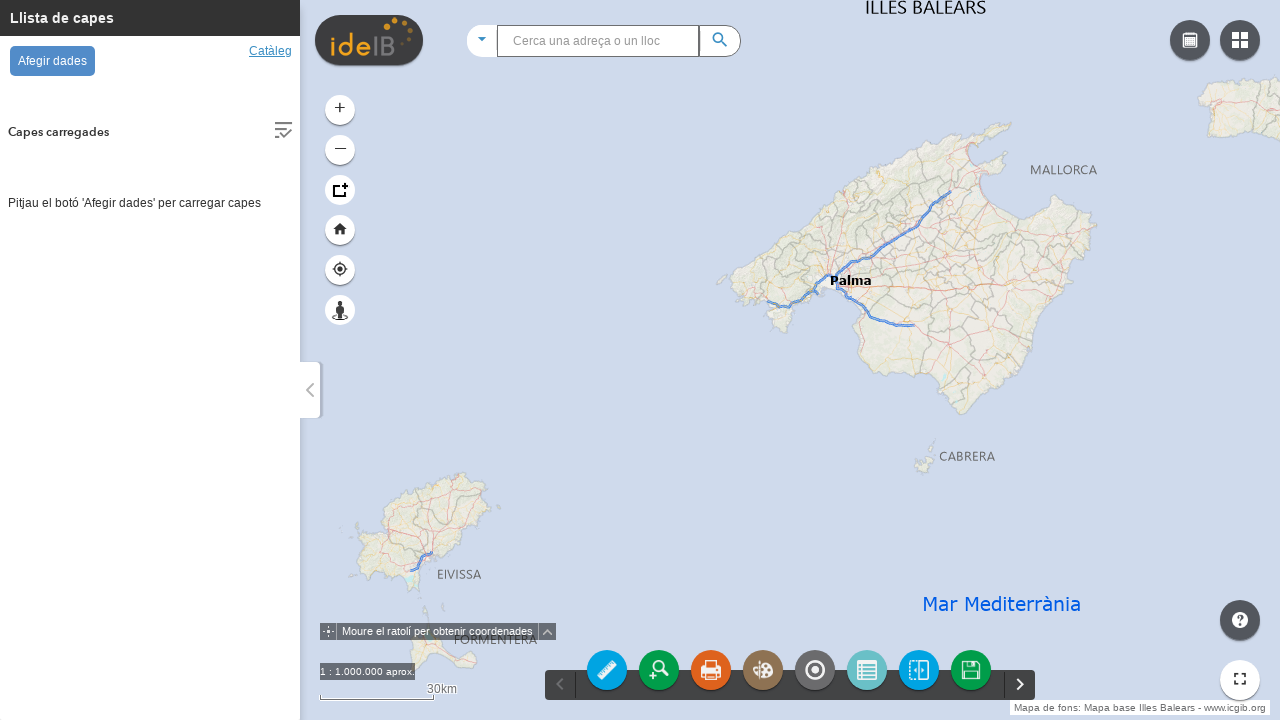

Clicked 'afegir dades' (add data) button at (52, 61) on div[data-dojo-attach-point="btnAddData"].layerList-btn
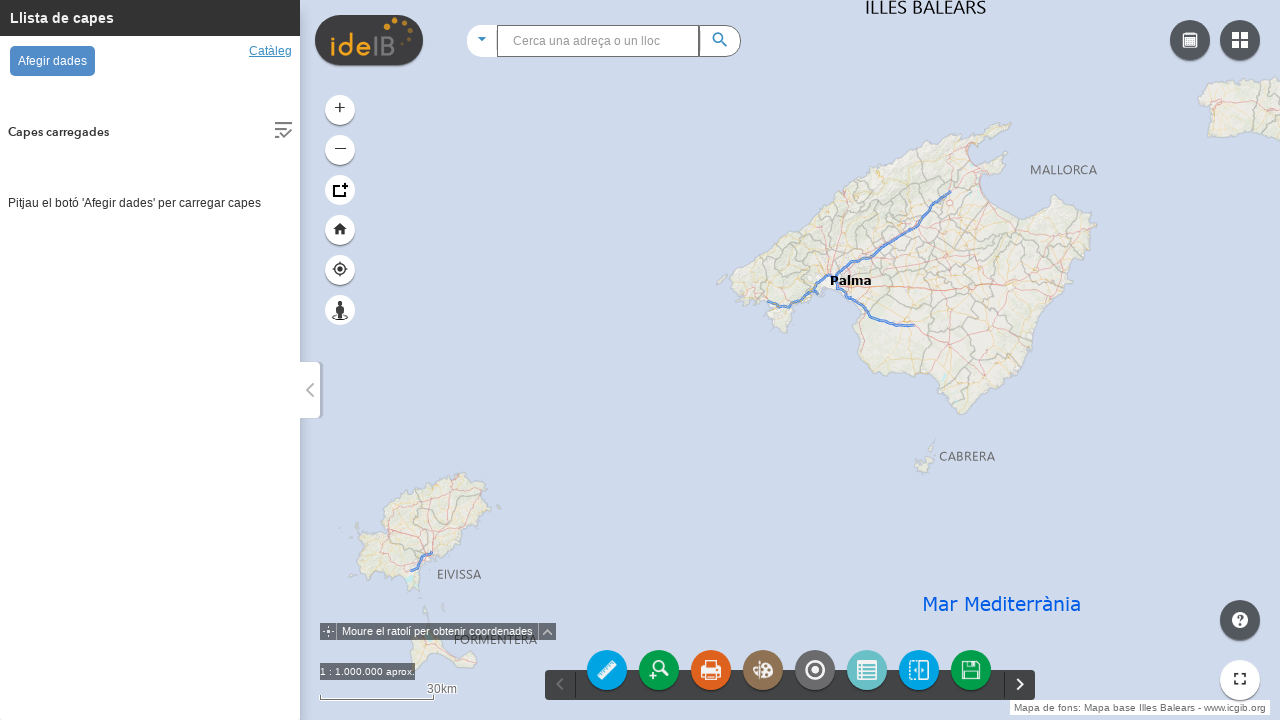

Search input field became visible
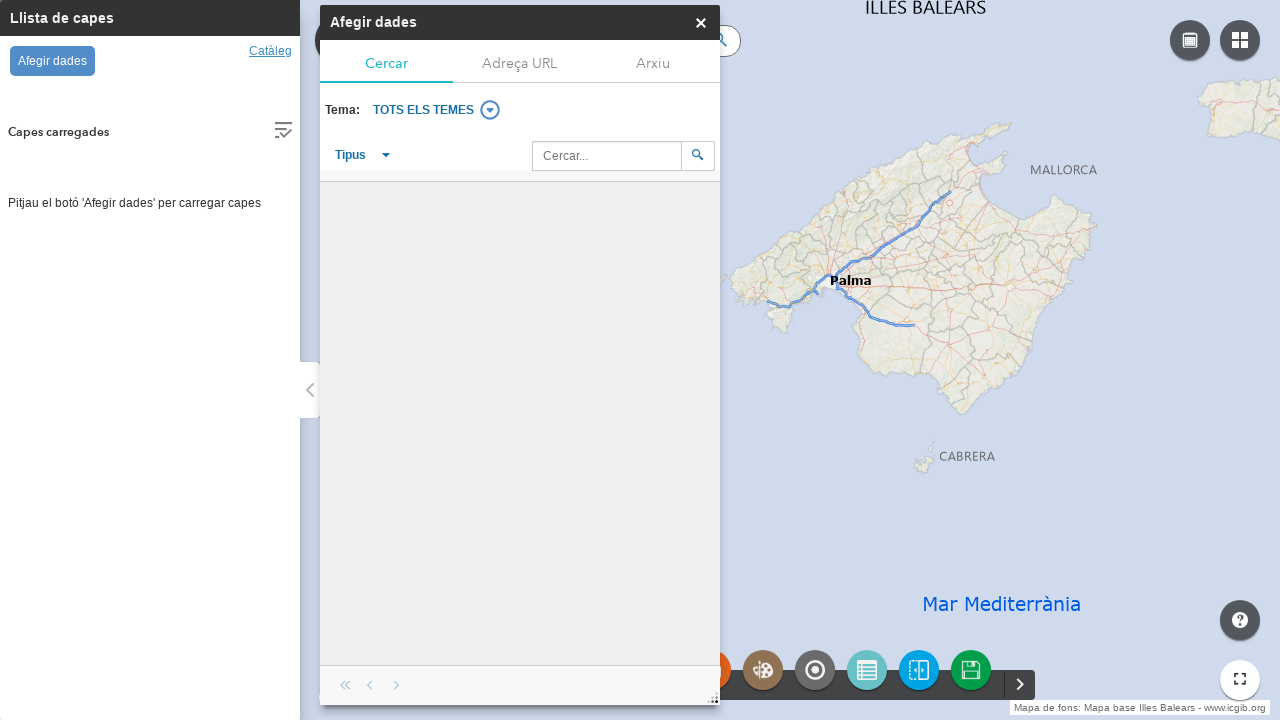

Filled search field with 'inund' to find flood layers on input.search-textbox[data-dojo-attach-point="searchTextBox"]
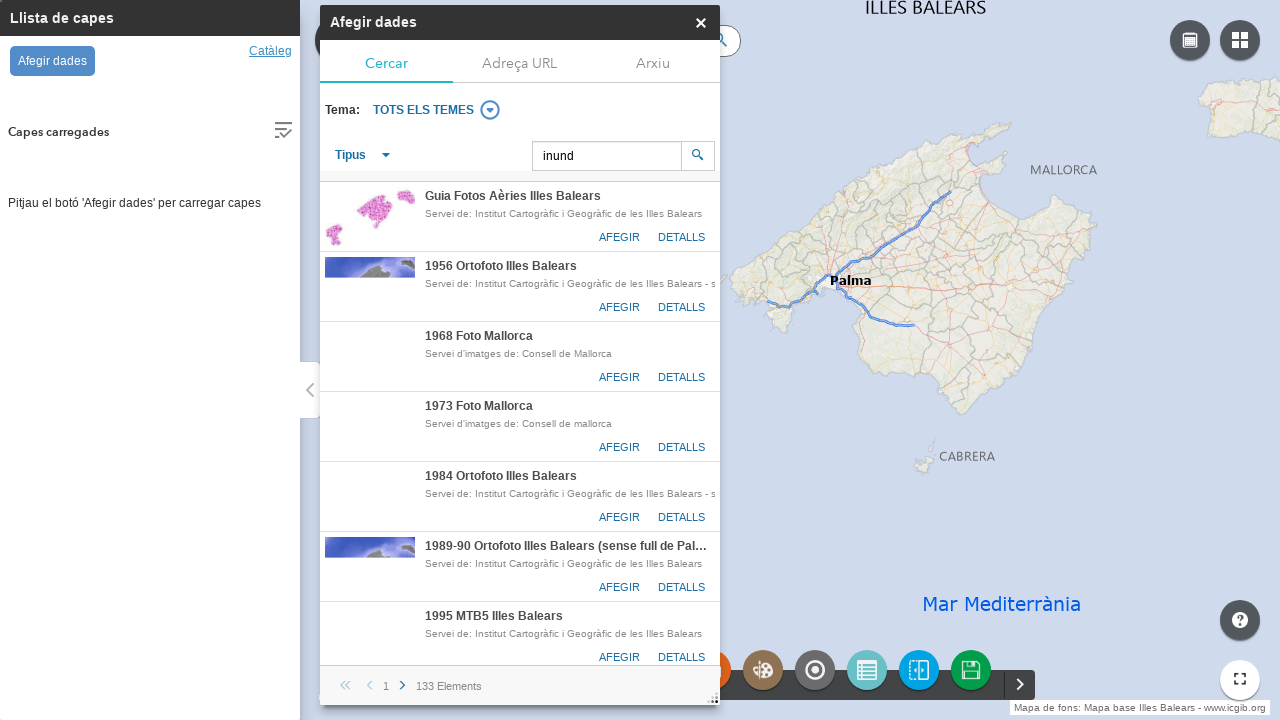

Search button became visible
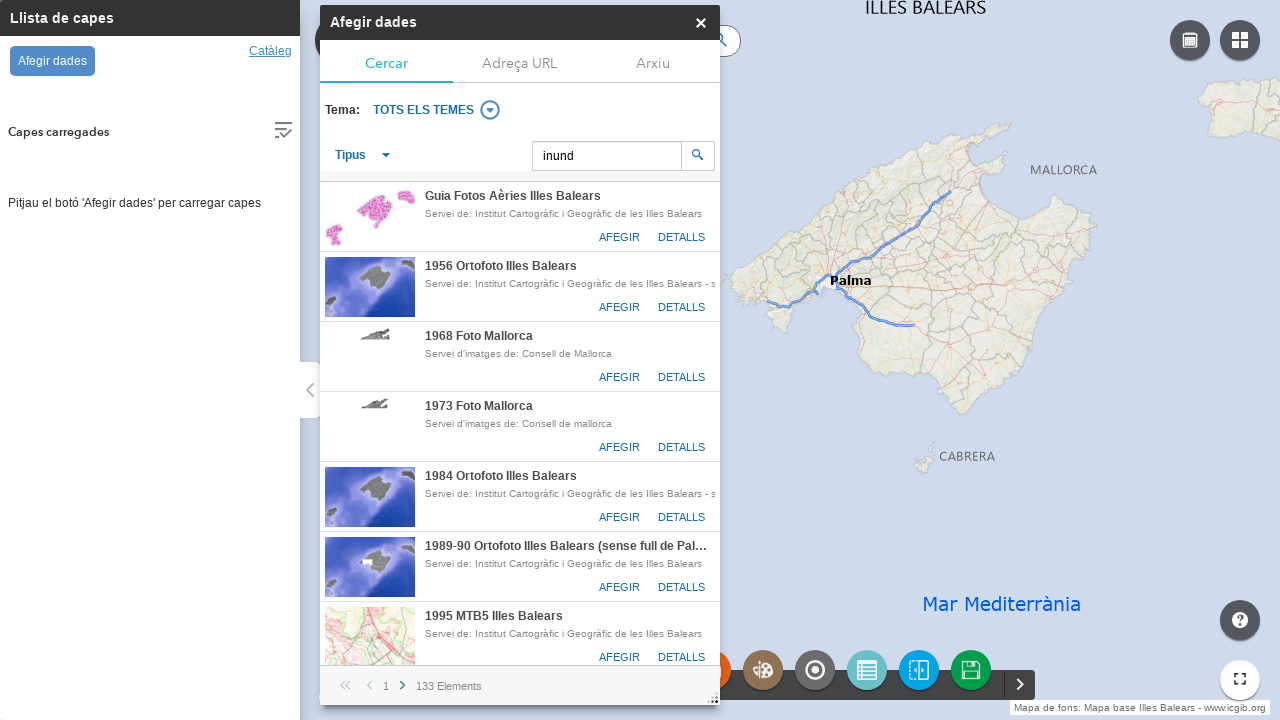

Clicked search button to find flood layers at (698, 156) on button.btn.btn-confirm[data-dojo-attach-point="searchButton"]
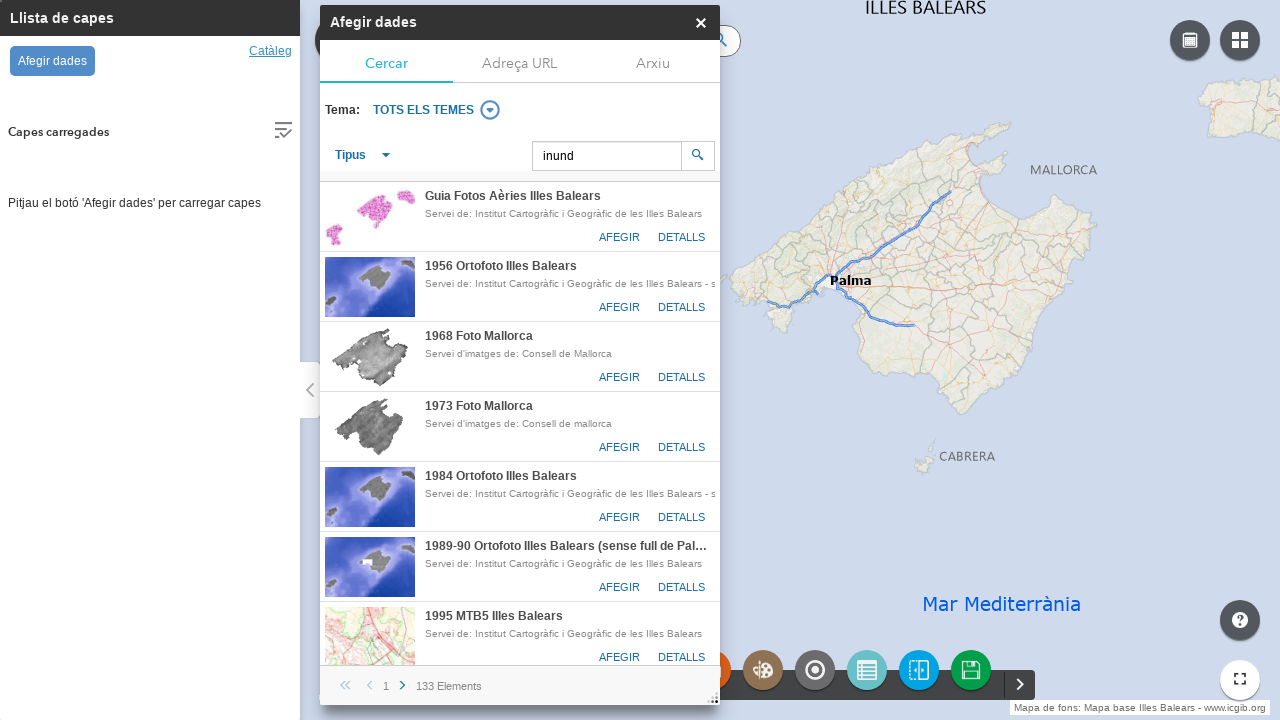

Waited 3 seconds for search results to load
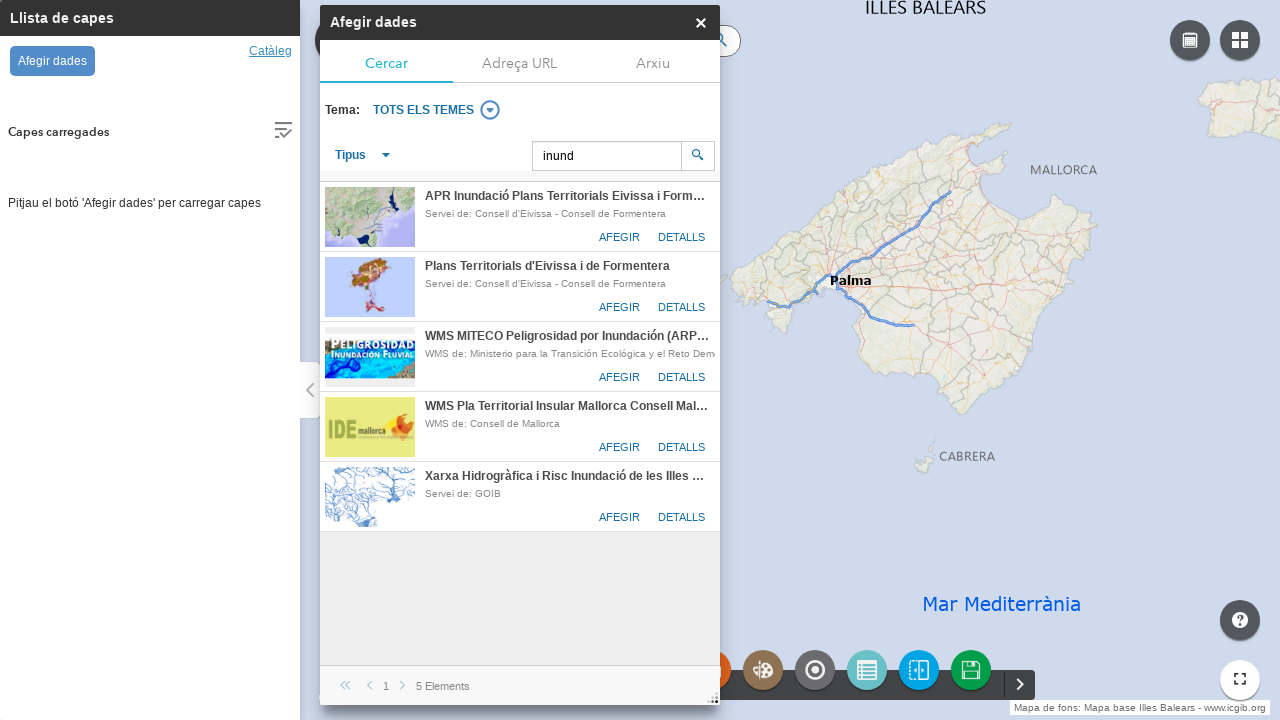

Flood risk layer add button became visible
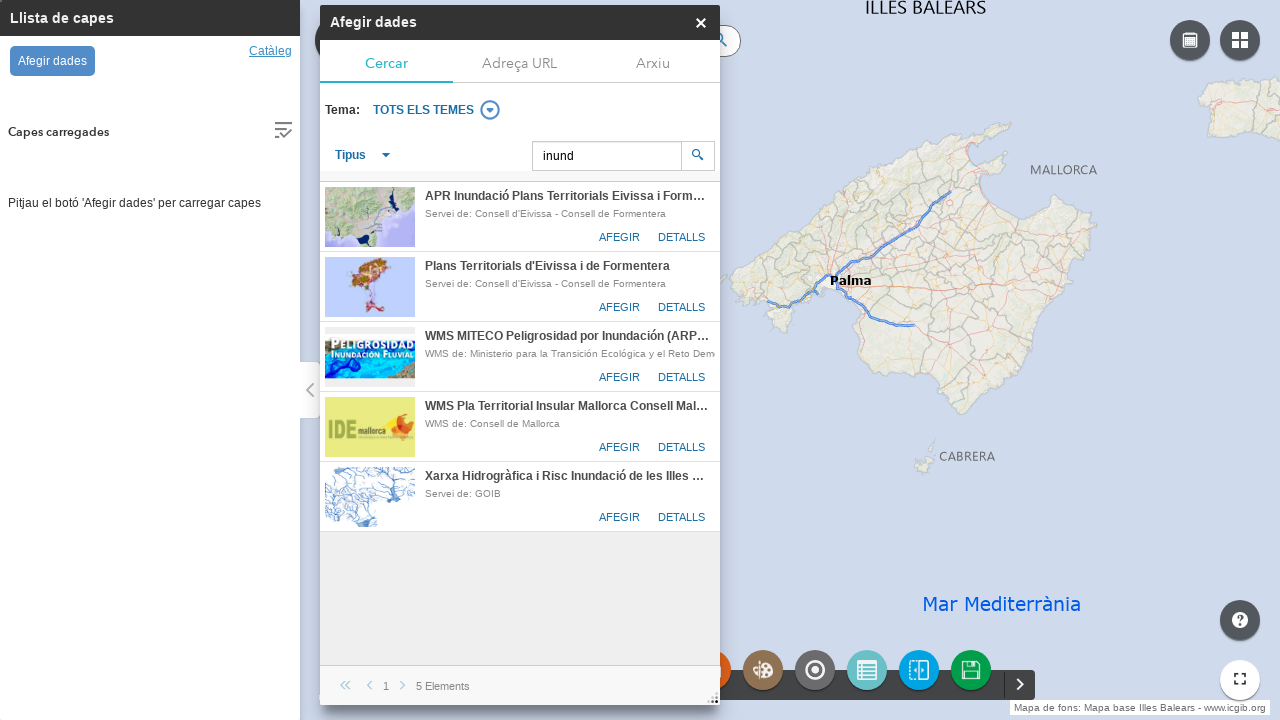

Clicked add button to add 'Xarxa Hidrogràfica i Risc Inundació de les Illes Balears' flood layer at (620, 517) on div.item-card-inner:has(h3.title:text("Xarxa Hidrogràfica i Risc Inundació de le
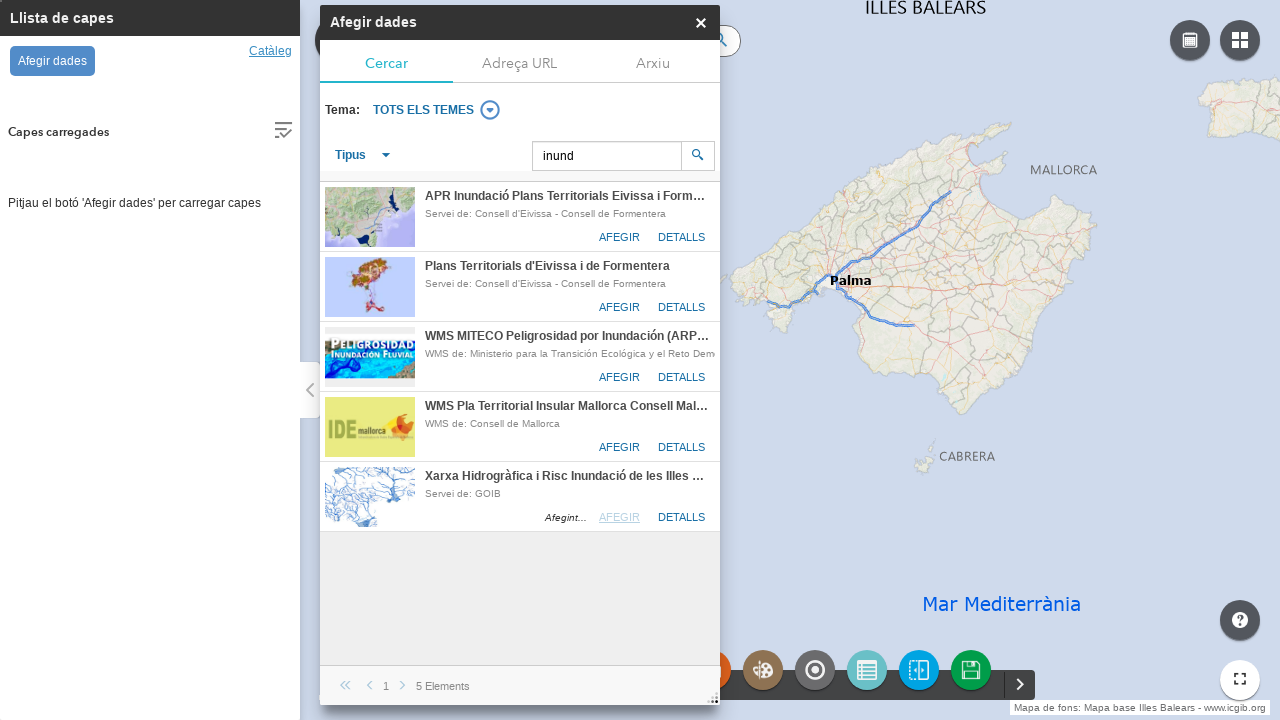

Close button for add data panel became visible
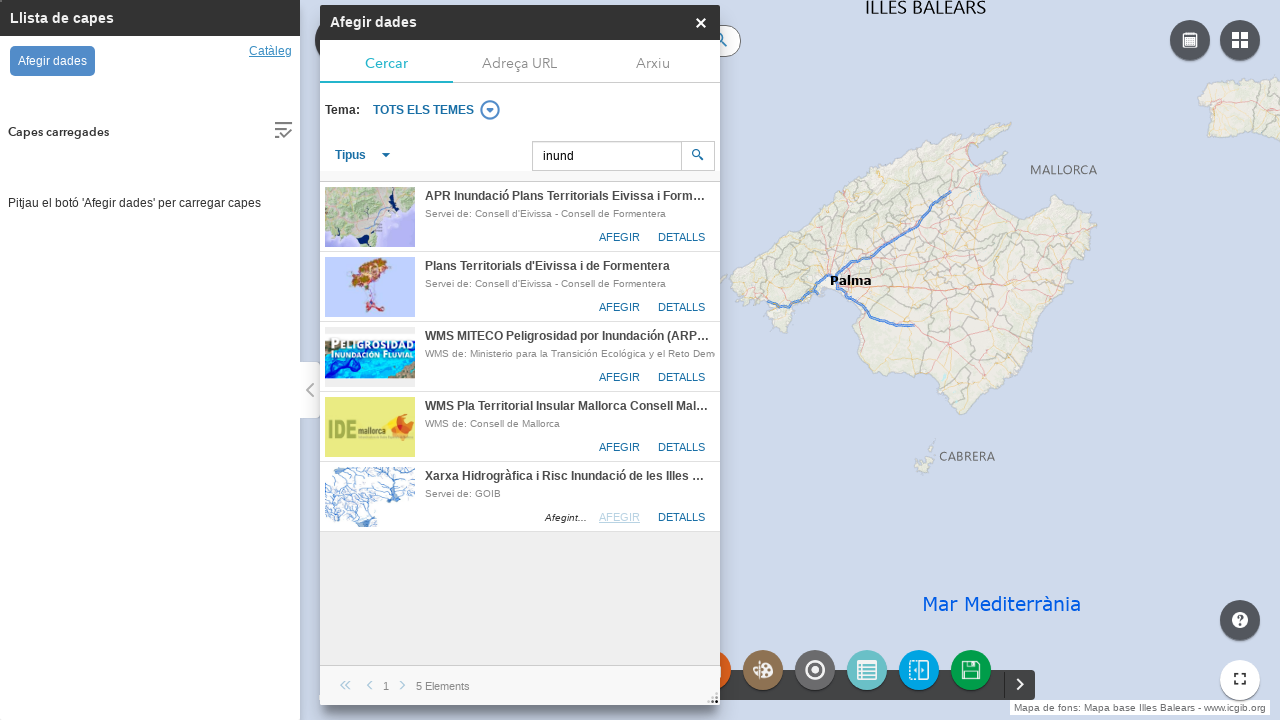

Closed add data panel at (700, 22) on div.close-btn.jimu-vcenter[data-dojo-attach-point="closeNode"]
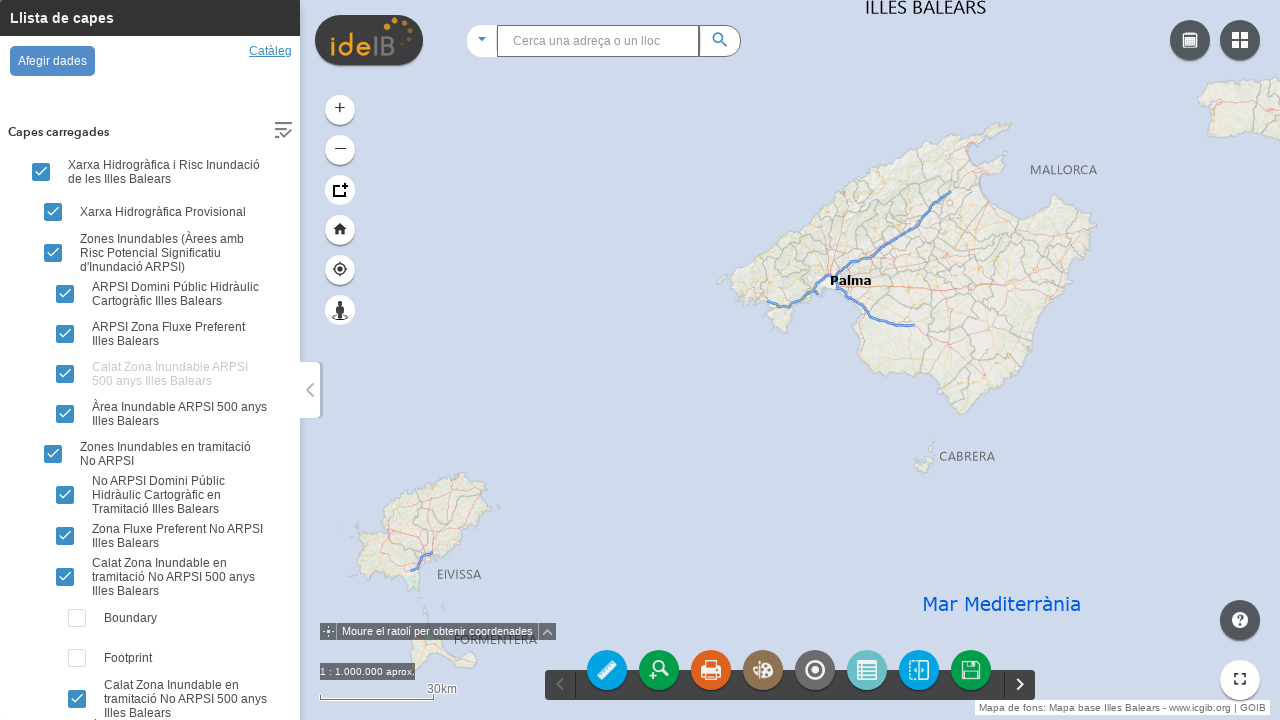

Locate icon became visible
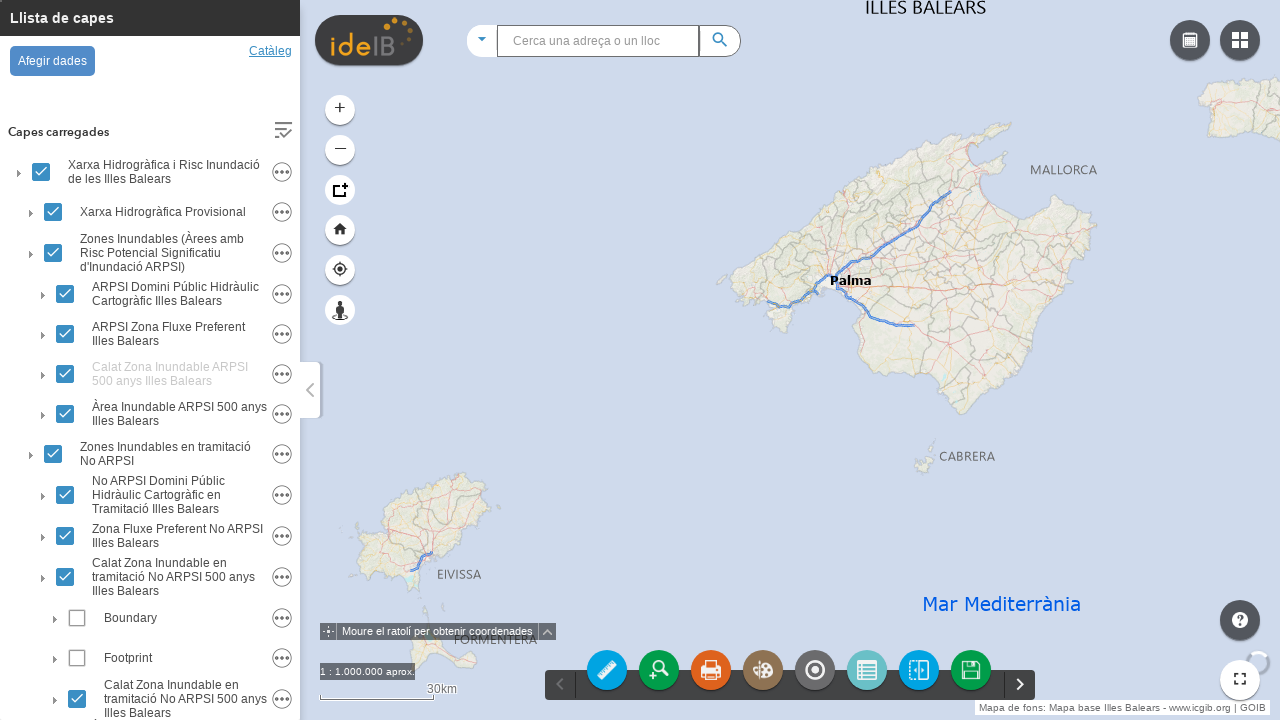

Clicked locate icon to open search panel at (659, 670) on img.icon[src*="/visor/widgets/ideibLocate/images/icon.png"] >> xpath=..
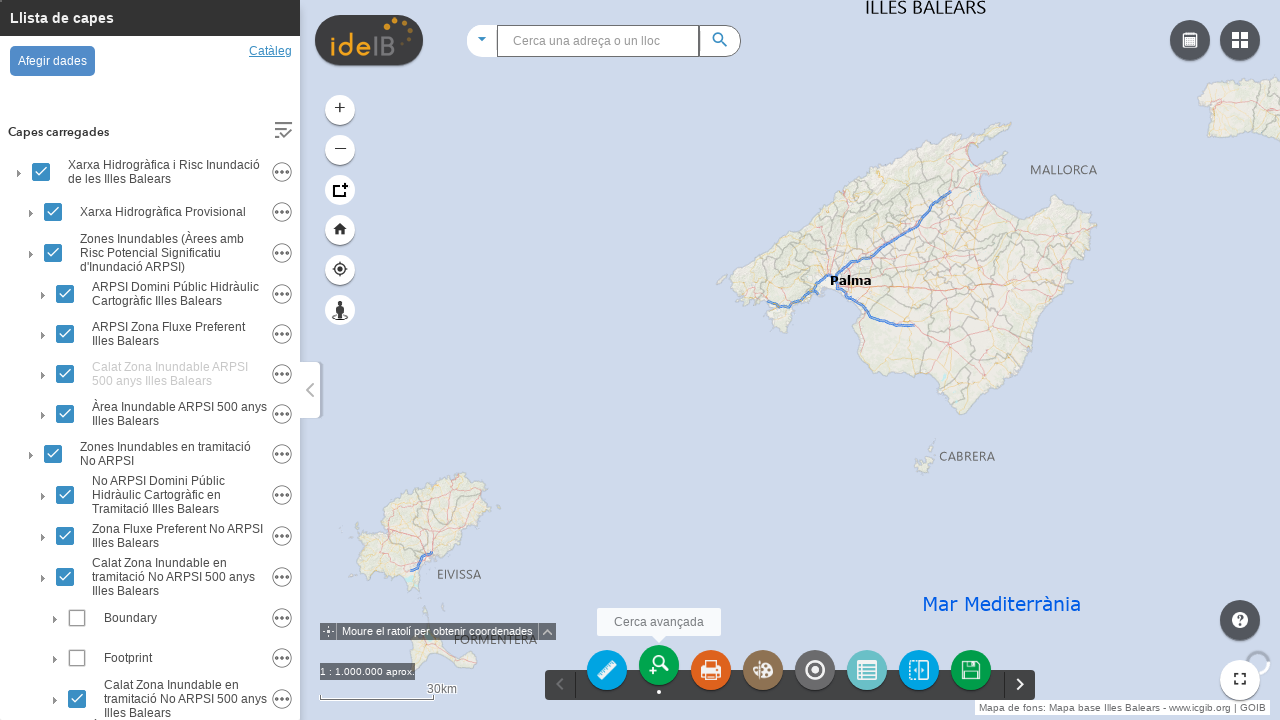

Waited 1 second for search panel to open
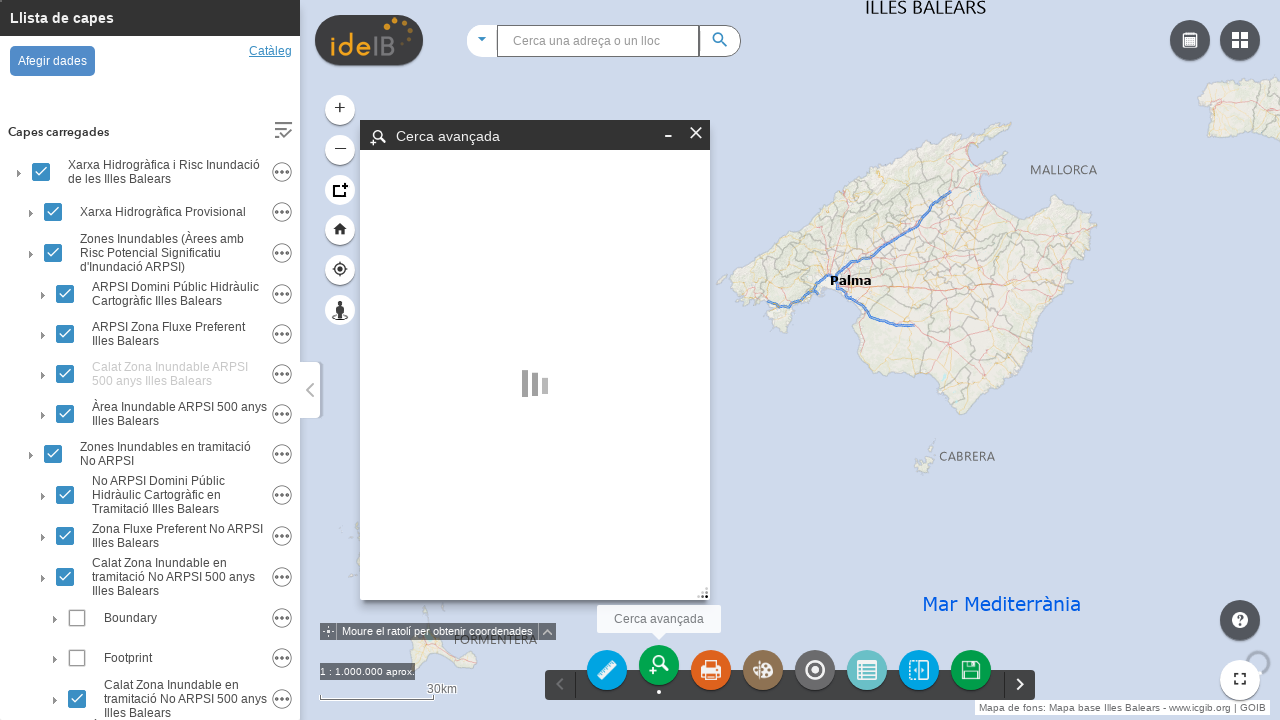

Cadastre tab became visible
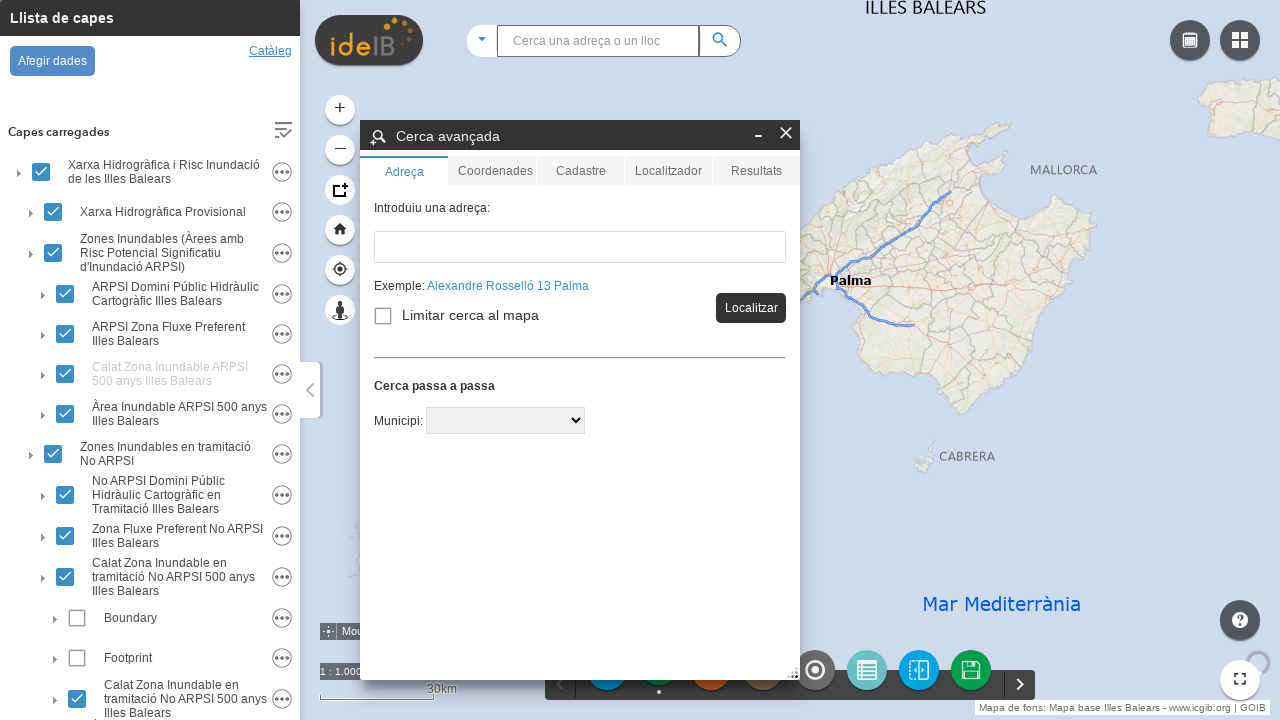

Clicked Cadastre tab at (580, 171) on div.tab.jimu-vcenter-text[label="Cadastre"]
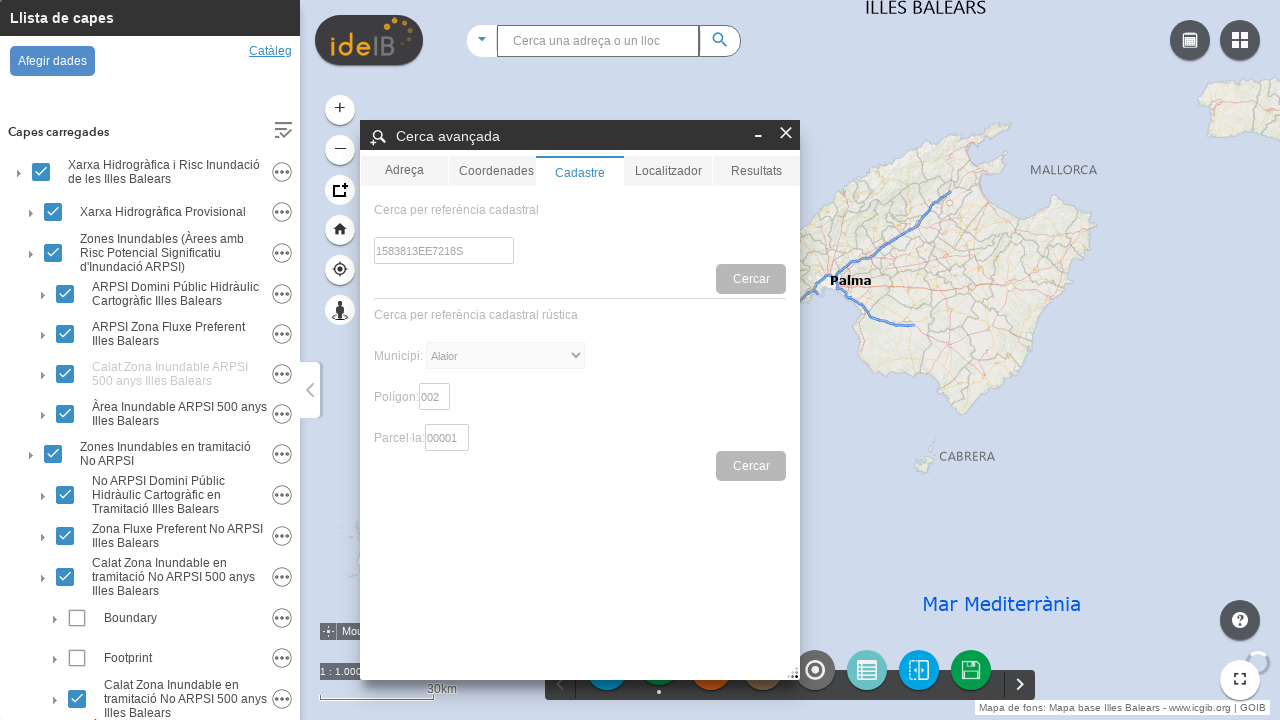

Waited 1 second for Cadastre tab to load
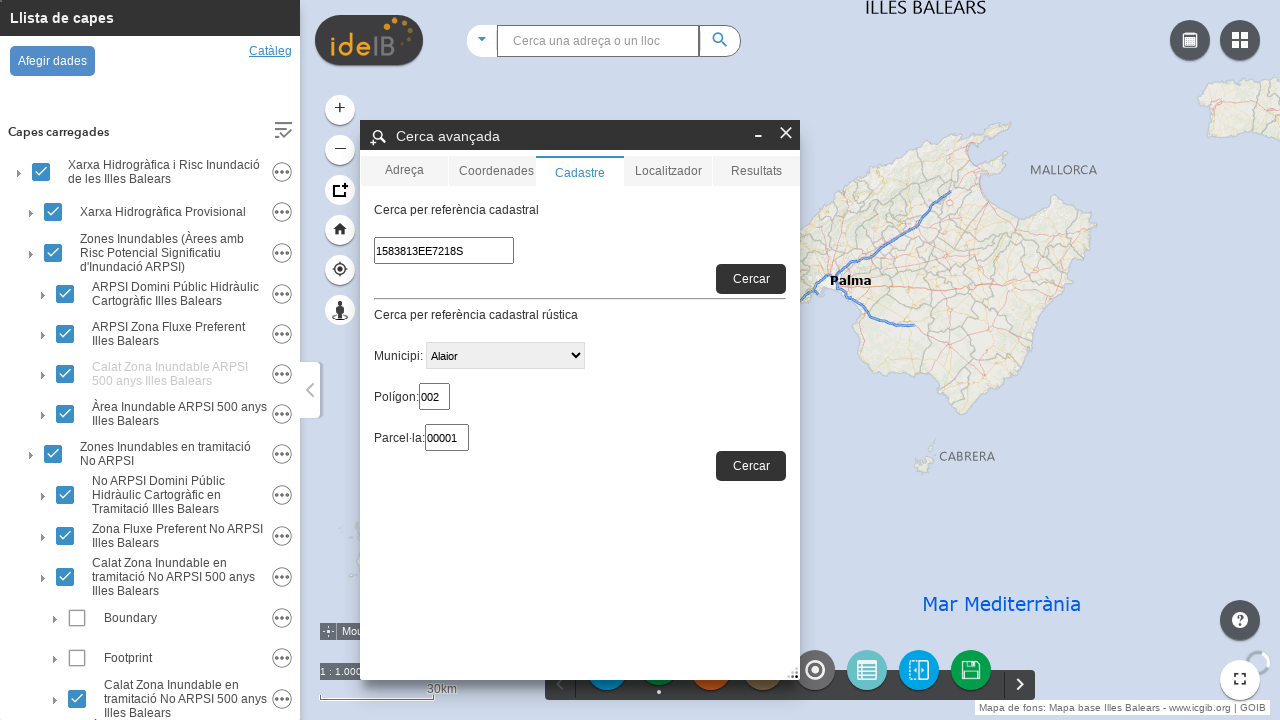

Cadastral reference input field became visible
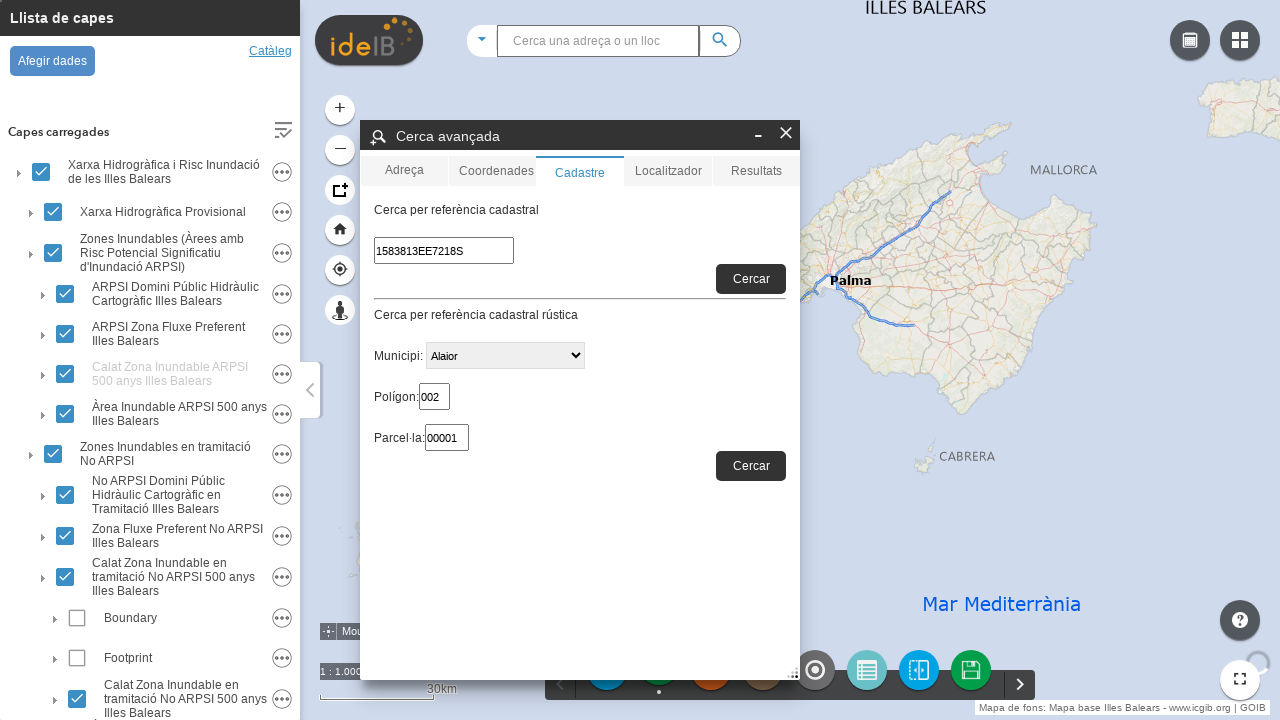

Filled cadastral reference field with '07040A04900017' on input#RC[name="search"]
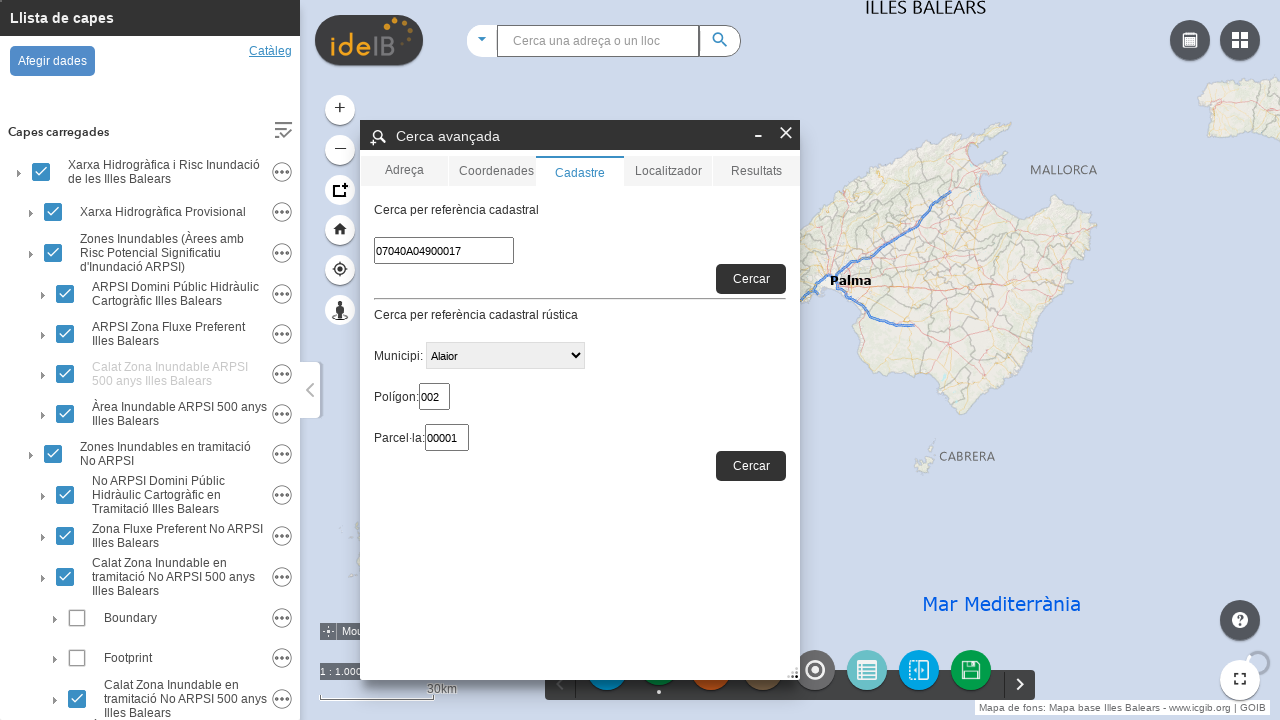

Cadastral search button became visible
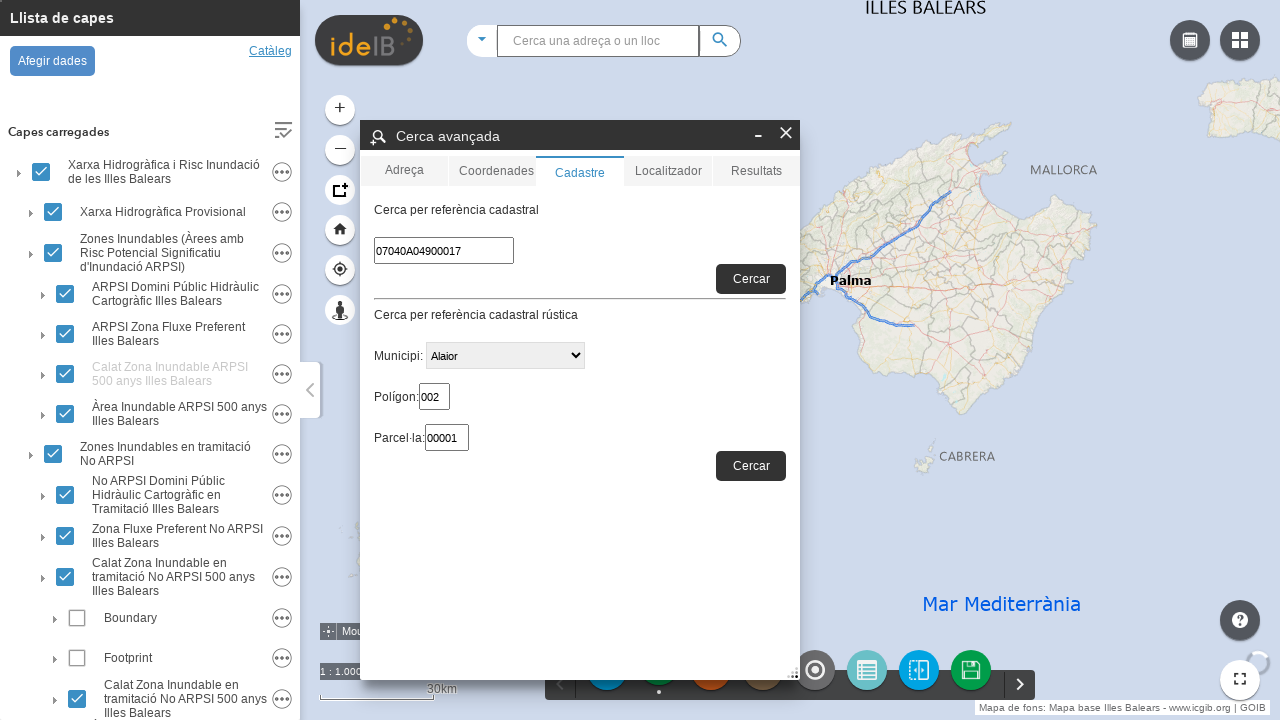

Clicked cadastral search button to search for reference '07040A04900017' at (751, 279) on div.locate-btn.btn-addressLocate[data-dojo-attach-point="btnRefCat"]
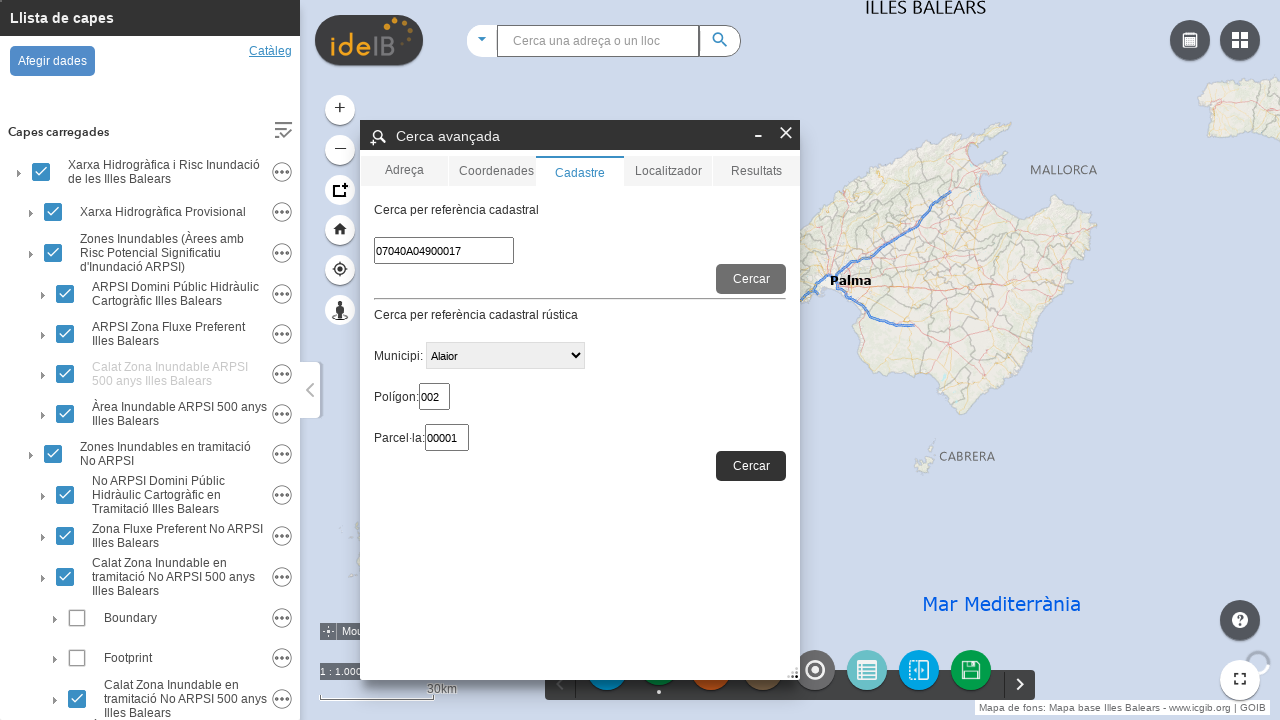

Waited 3 seconds for cadastral search results to load and map to update
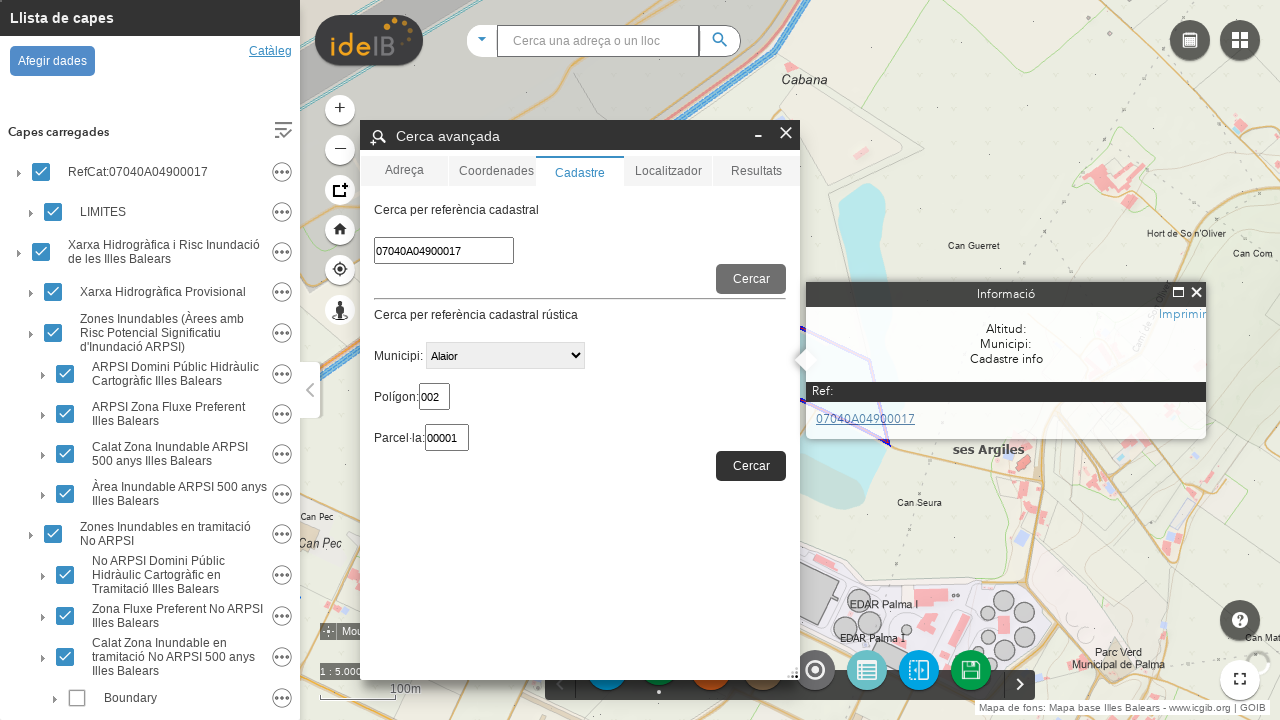

Search panel close button became visible
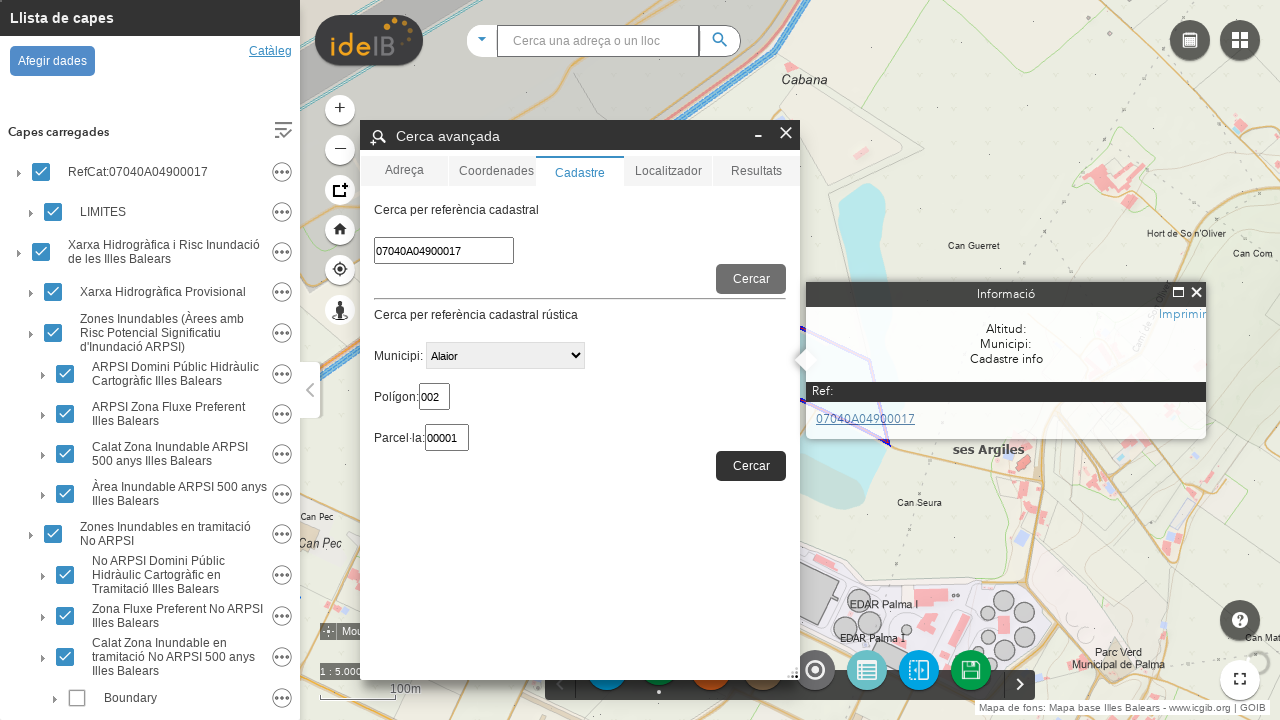

Closed search panel at (786, 134) on div.close-icon.jimu-float-trailing[data-dojo-attach-point="closeNode"]
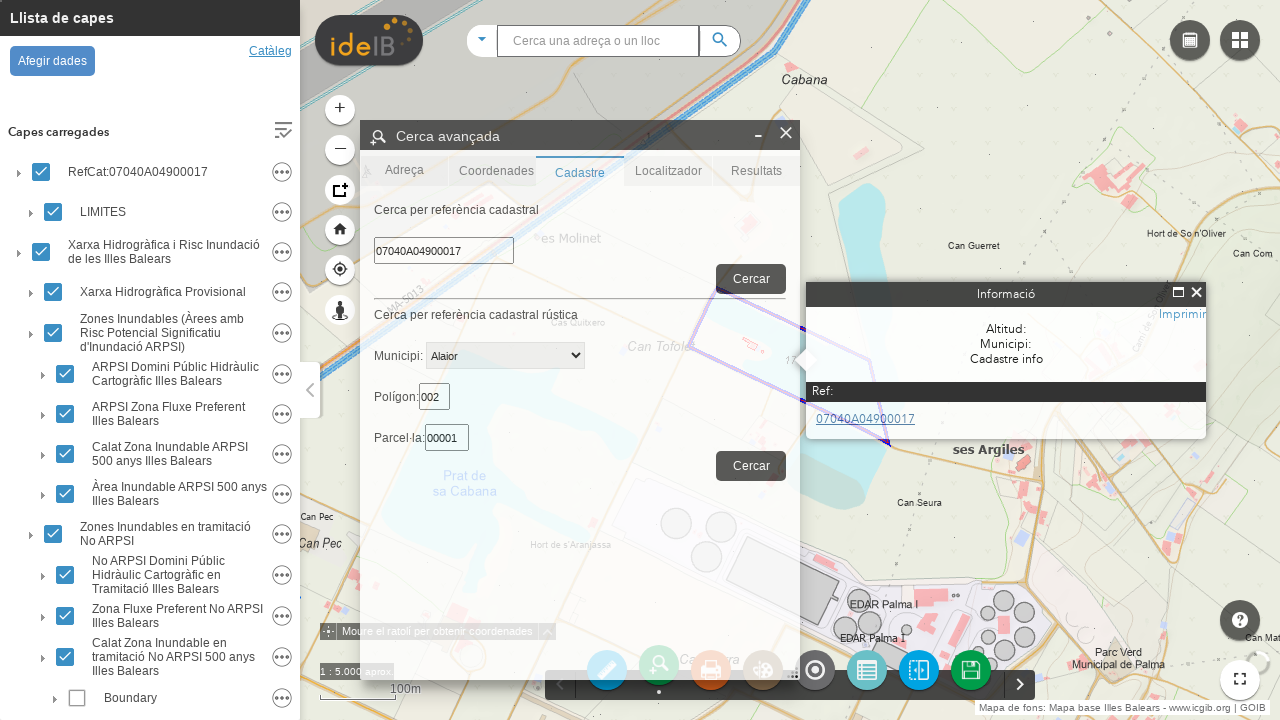

Waited 1 second after closing search panel
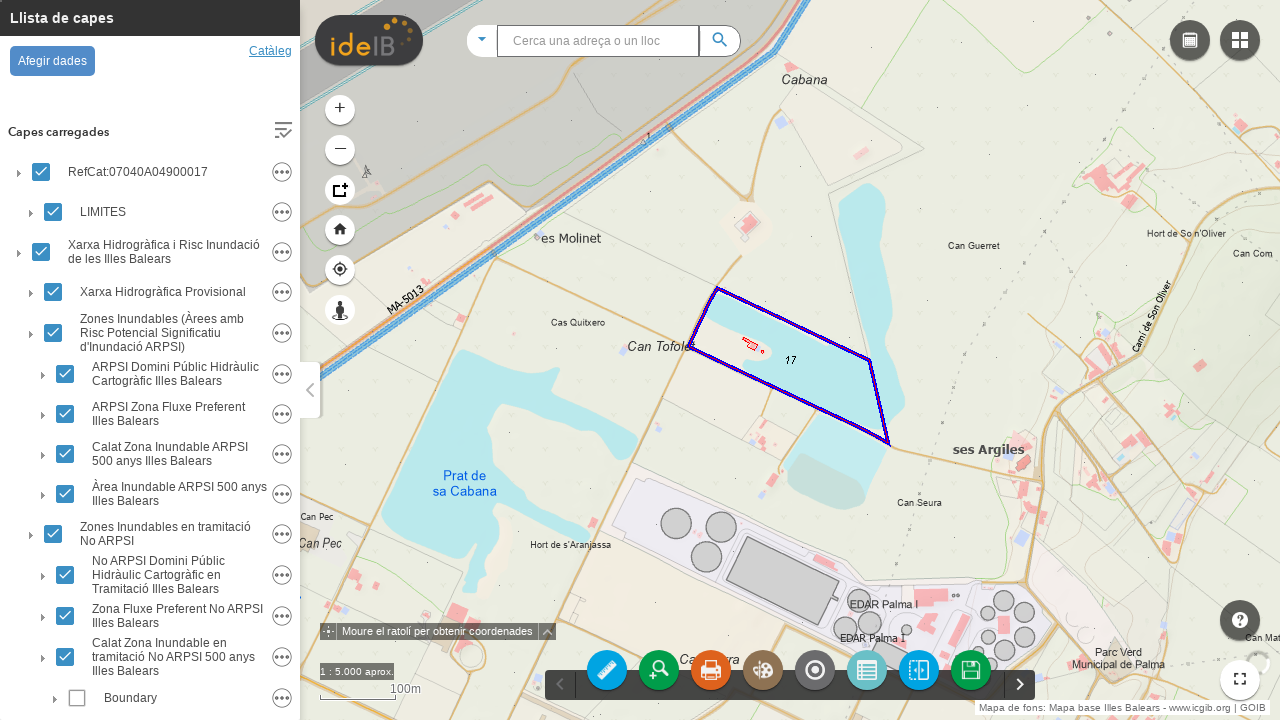

Zoom in button became visible
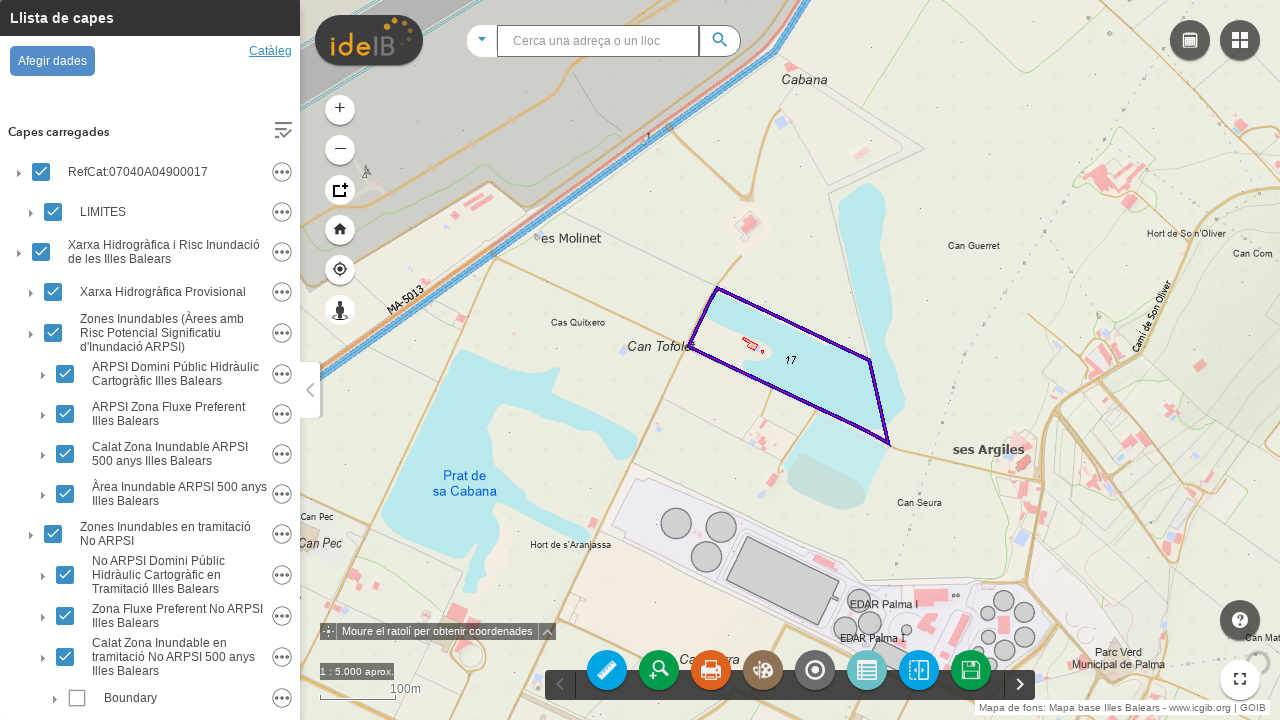

Zoomed in (zoom iteration 1 of 3) at (340, 110) on div.zoom.zoom-in.jimu-corner-top.firstFocusNode[data-dojo-attach-point="btnZoomI
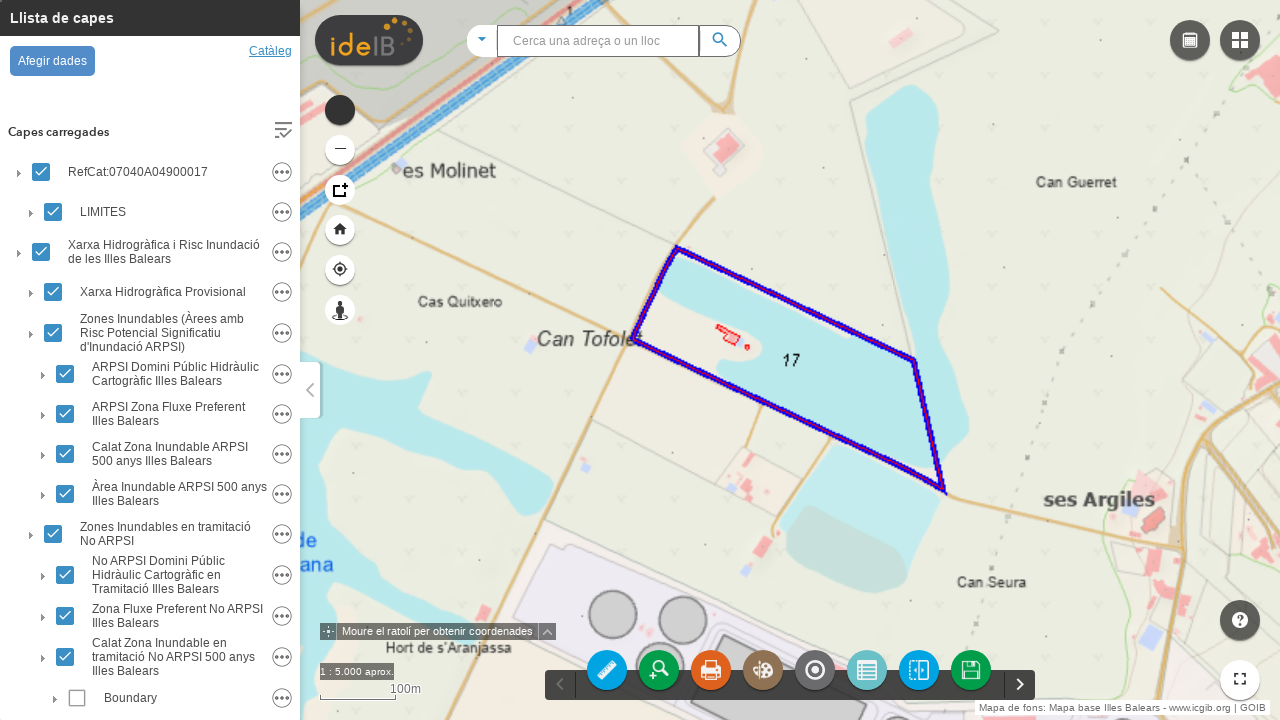

Waited 500ms for zoom animation to complete
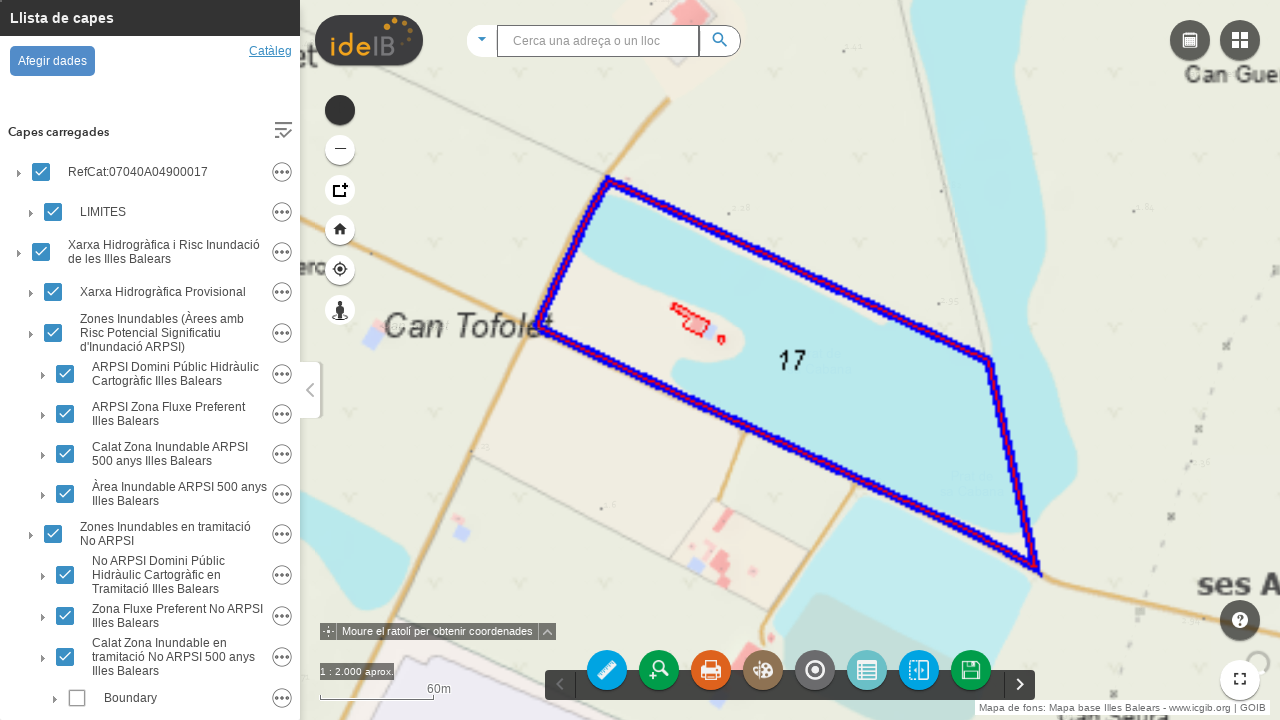

Zoomed in (zoom iteration 2 of 3) at (340, 110) on div.zoom.zoom-in.jimu-corner-top.firstFocusNode[data-dojo-attach-point="btnZoomI
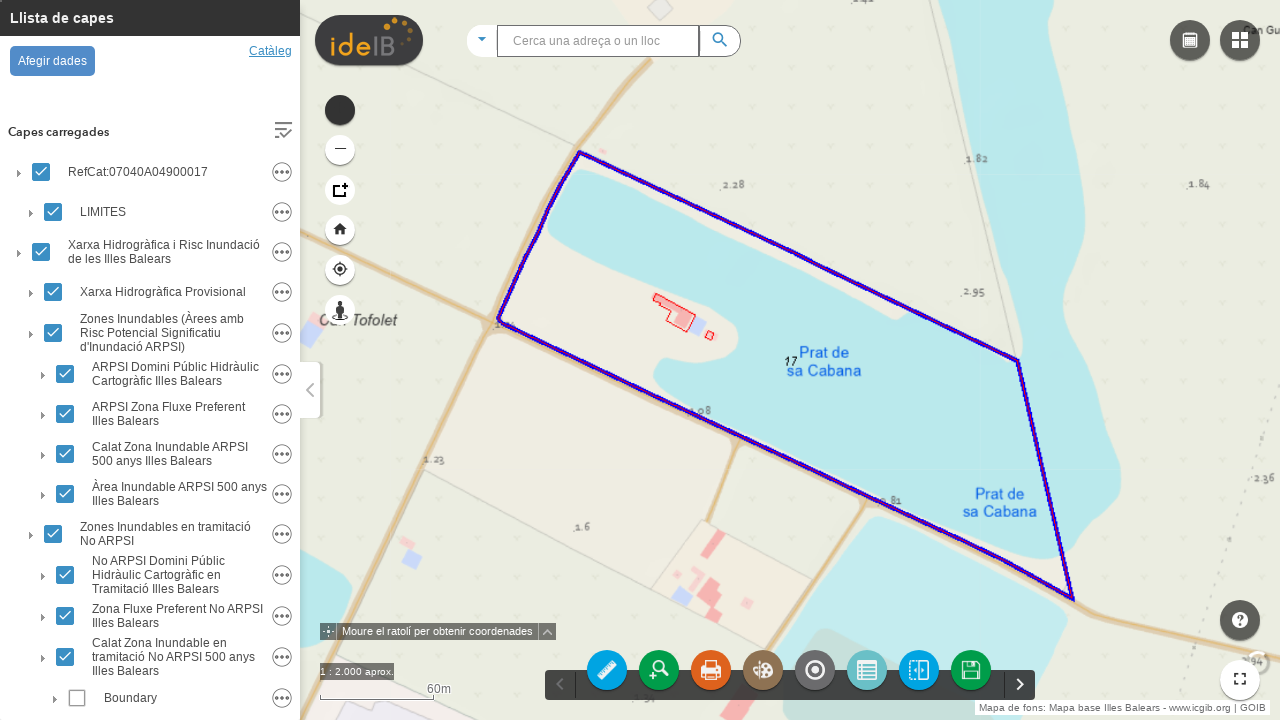

Waited 500ms for zoom animation to complete
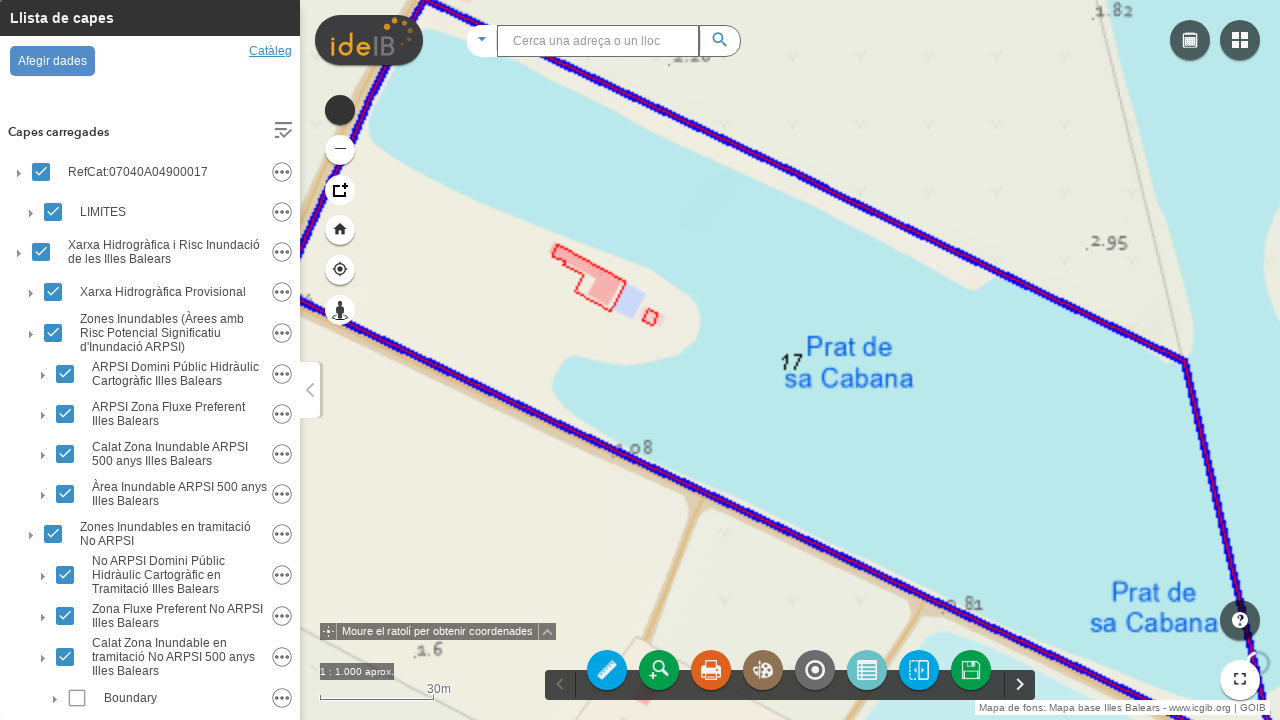

Zoomed in (zoom iteration 3 of 3) at (340, 110) on div.zoom.zoom-in.jimu-corner-top.firstFocusNode[data-dojo-attach-point="btnZoomI
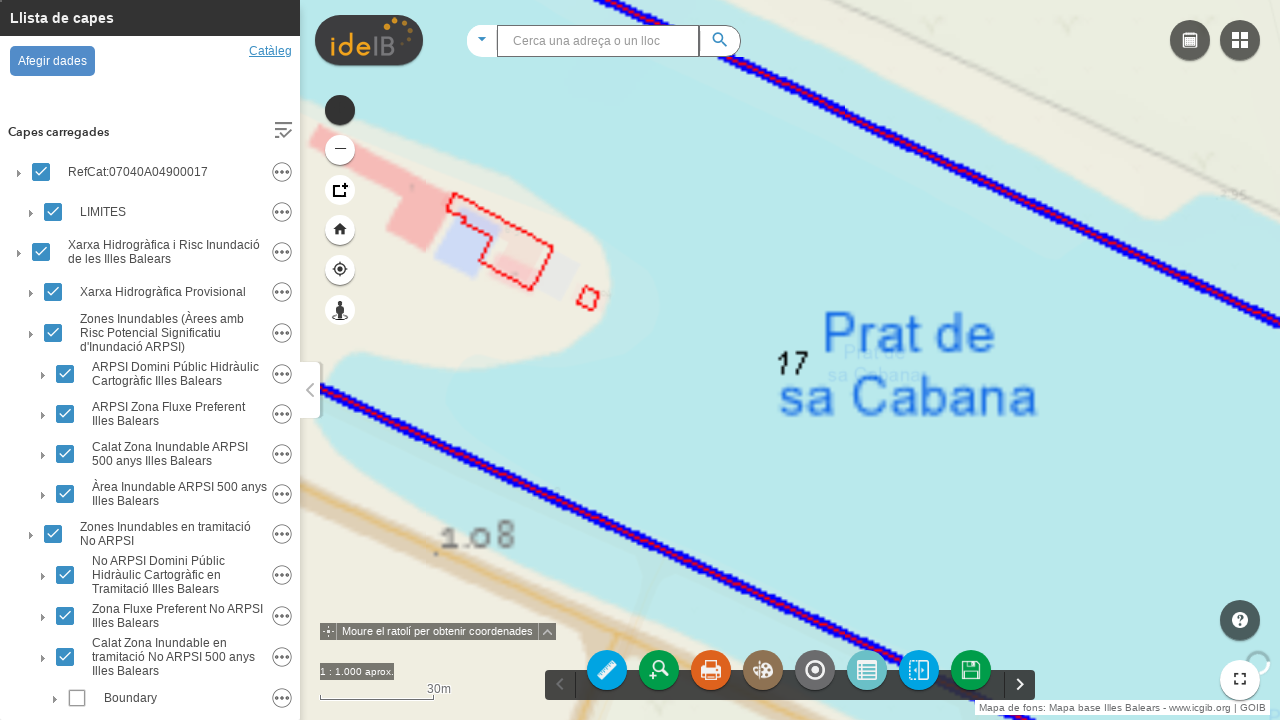

Waited 500ms for zoom animation to complete
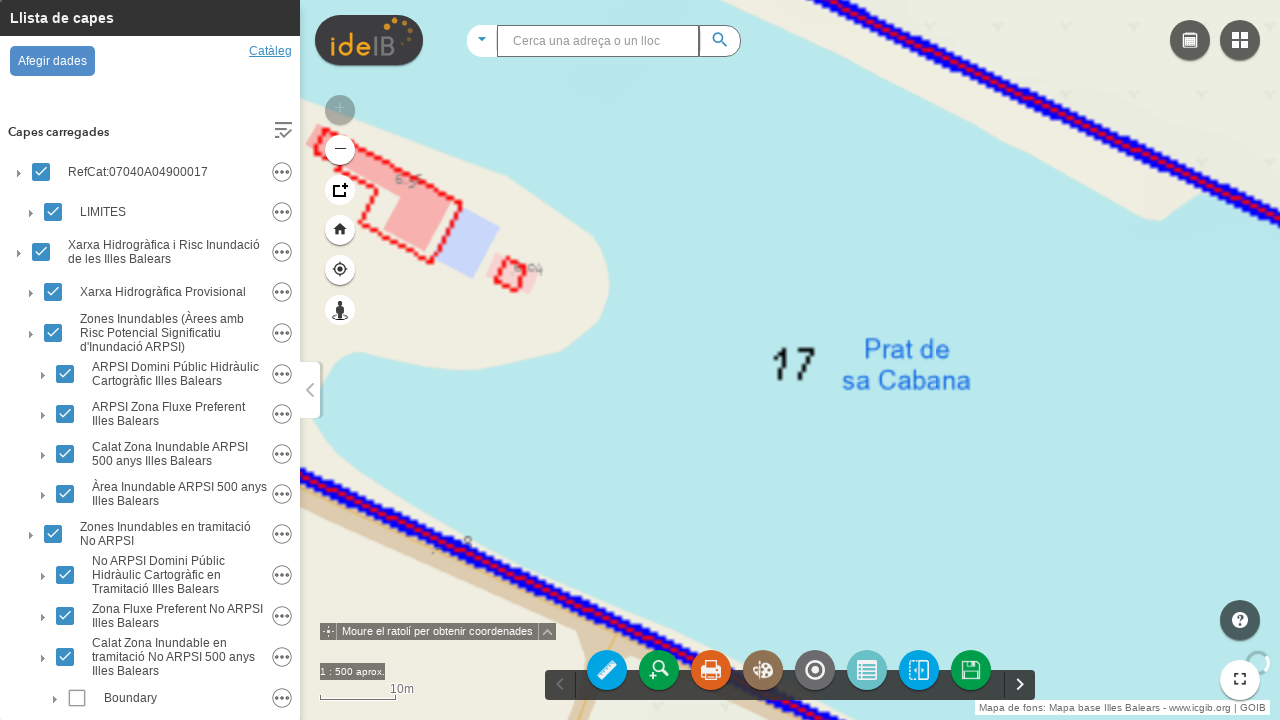

Print icon became visible
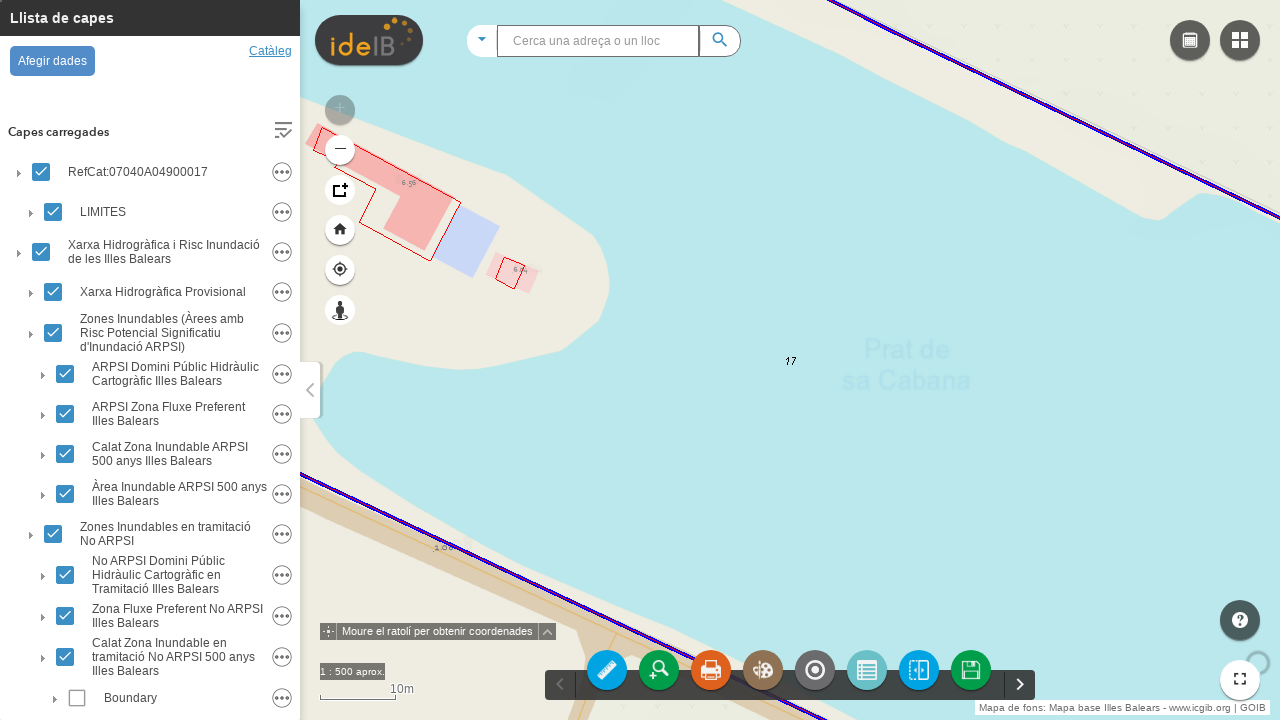

Clicked print icon to open print panel at (711, 670) on img.icon[src*="/visor/widgets/ideibPrint/images/icon.png"] >> xpath=..
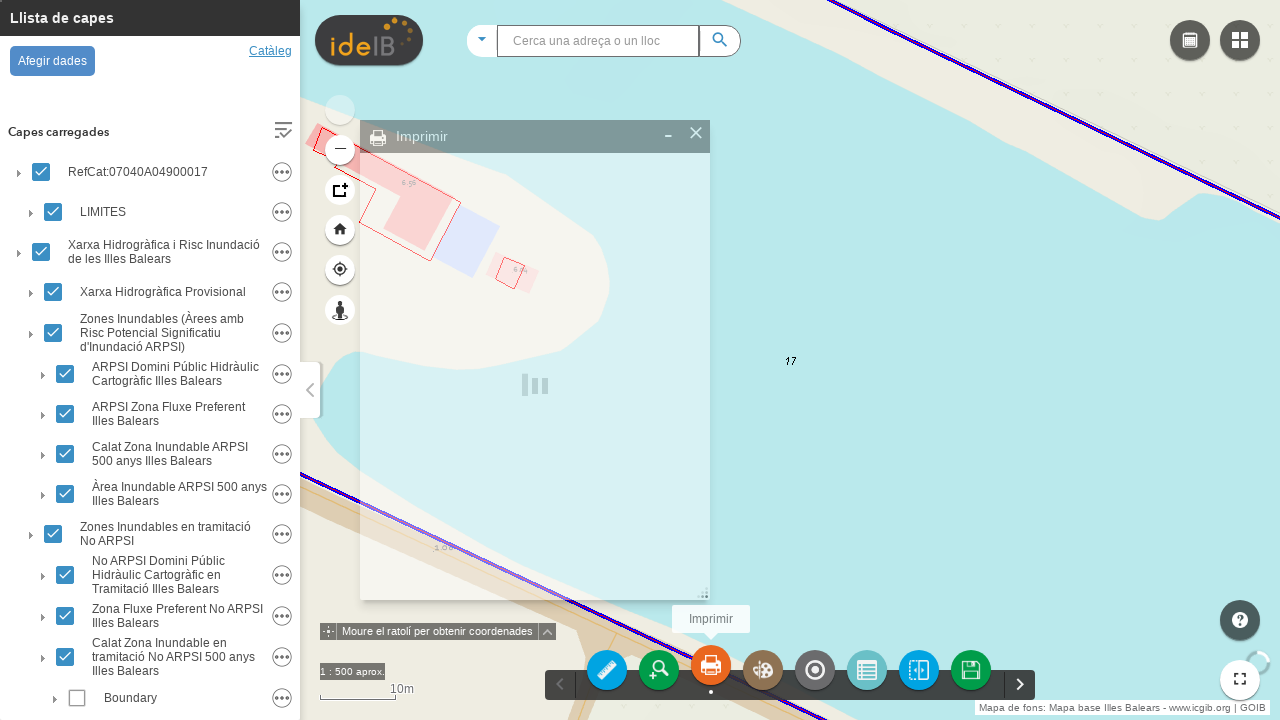

Waited 1 second for print panel to open
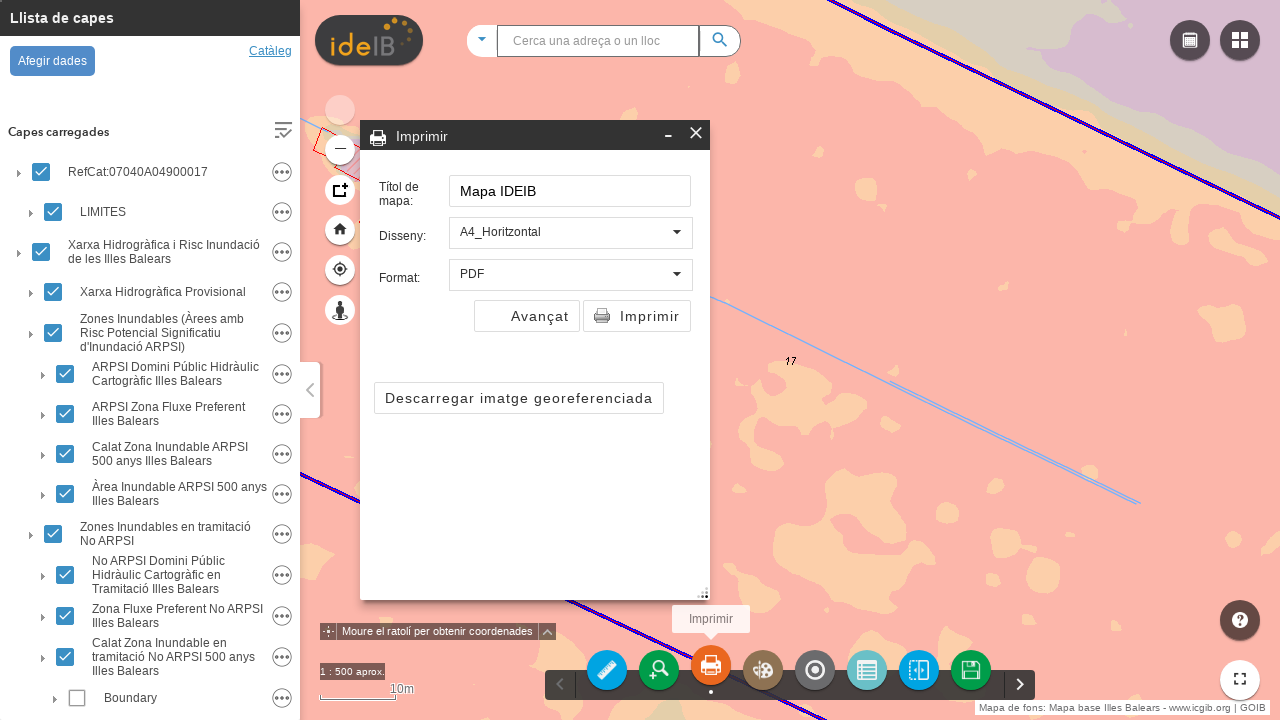

Print button became visible
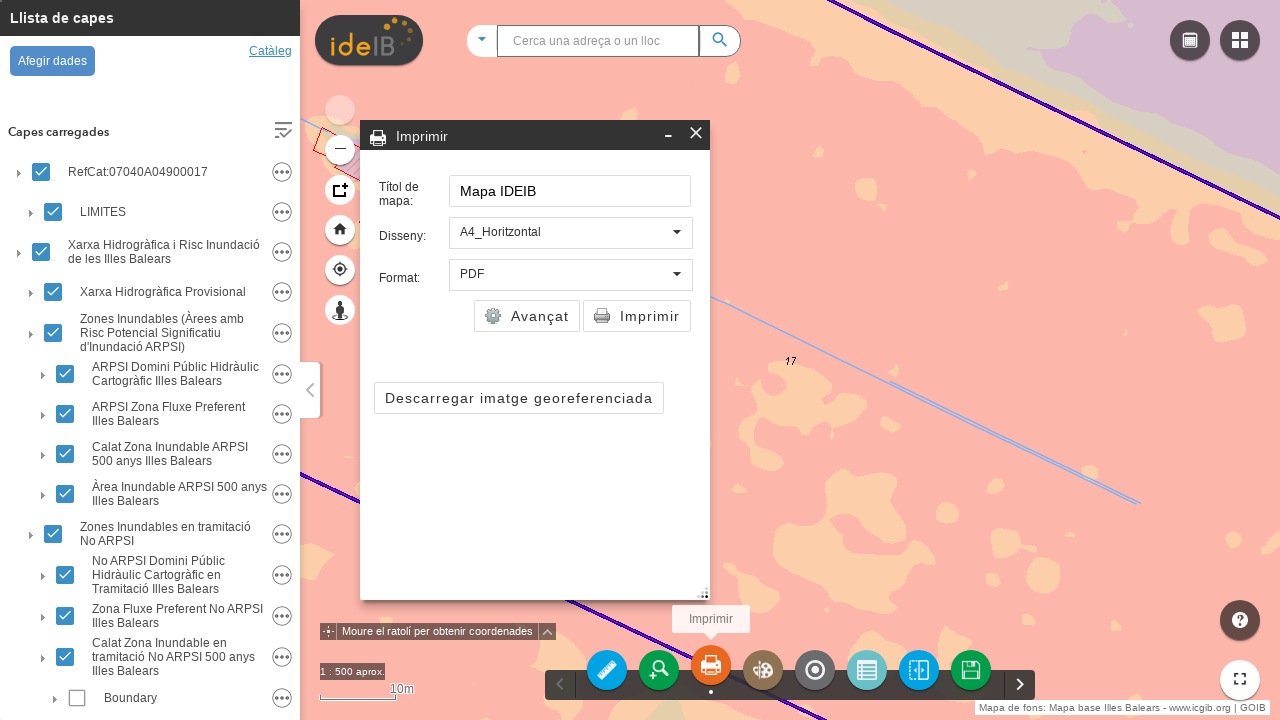

Clicked print button to initiate PDF generation at (637, 316) on [data-dojo-attach-point="printButtonDijit"]
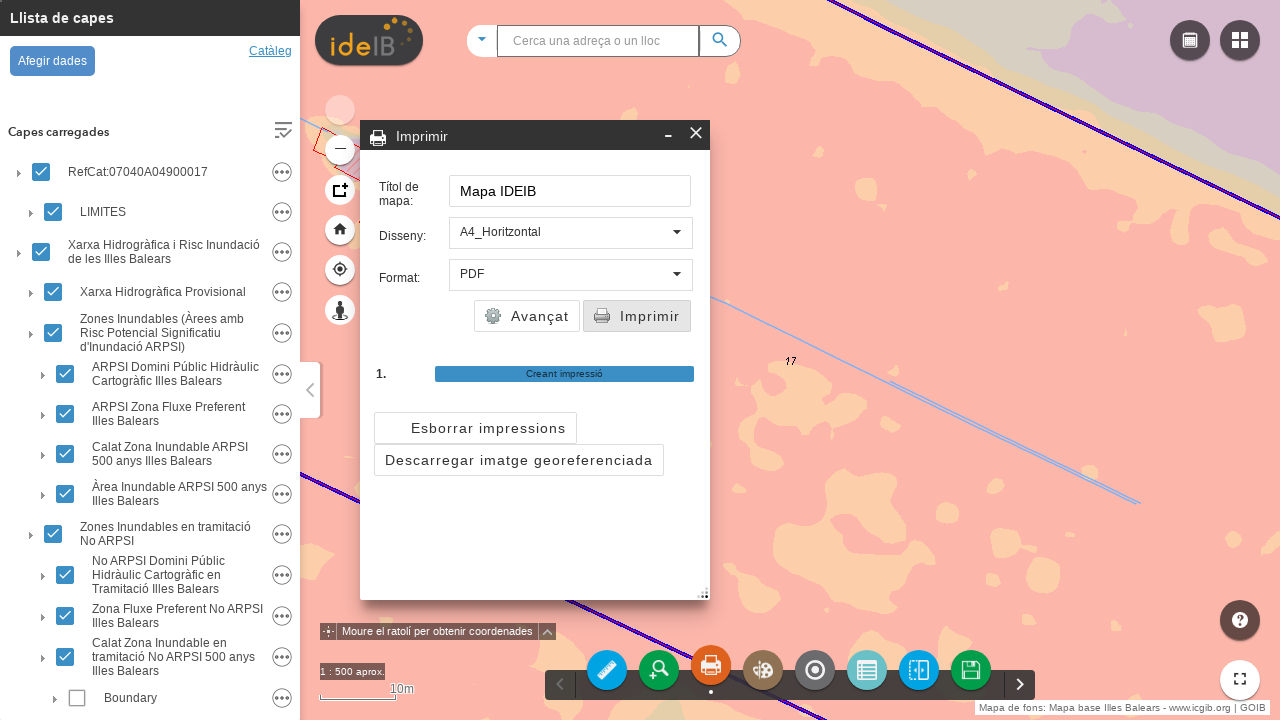

Waited 1 second for PDF generation to begin
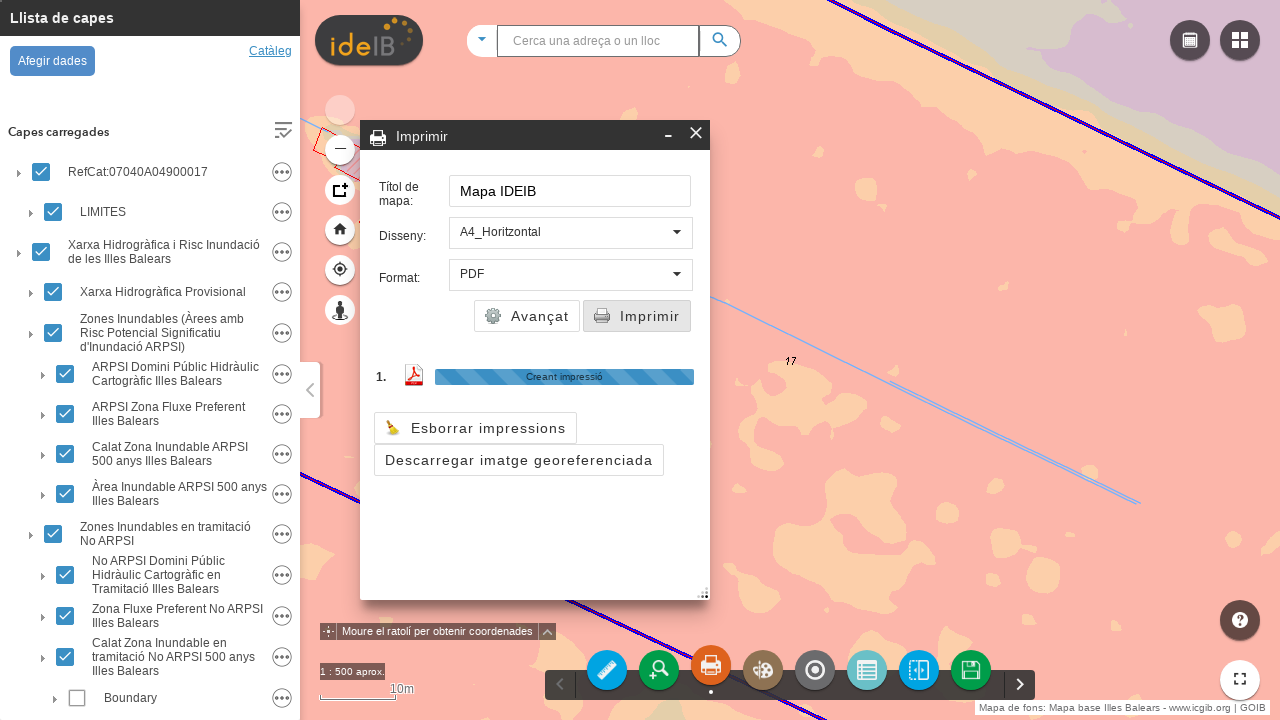

Generated PDF link 'Mapa IDEIB' became visible
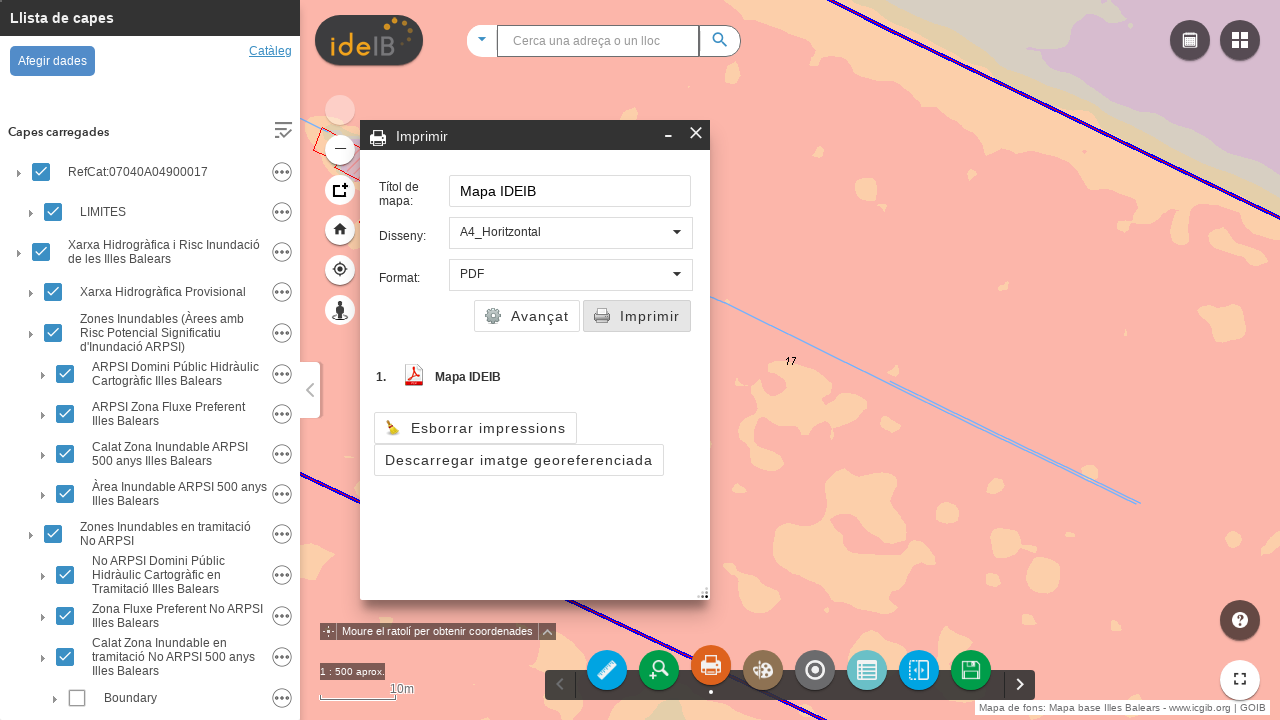

Clicked generated PDF link 'Mapa IDEIB' to download flood risk map at (468, 376) on :text("Mapa IDEIB")
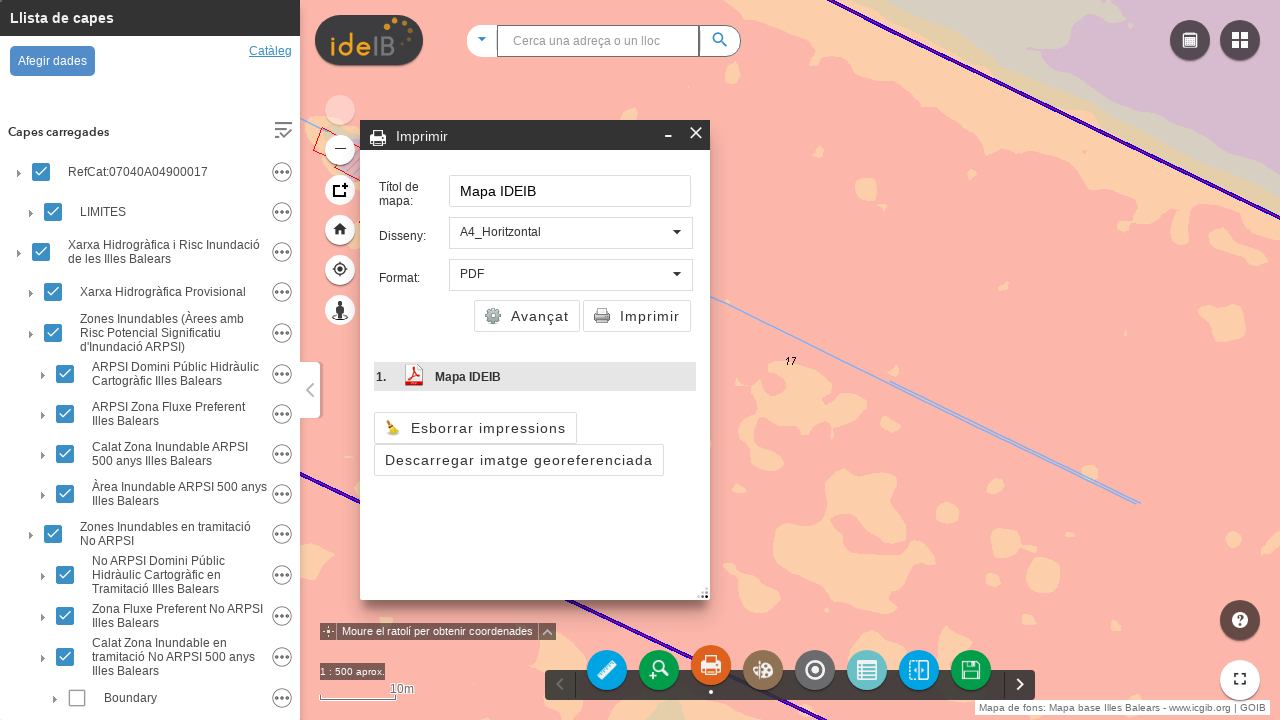

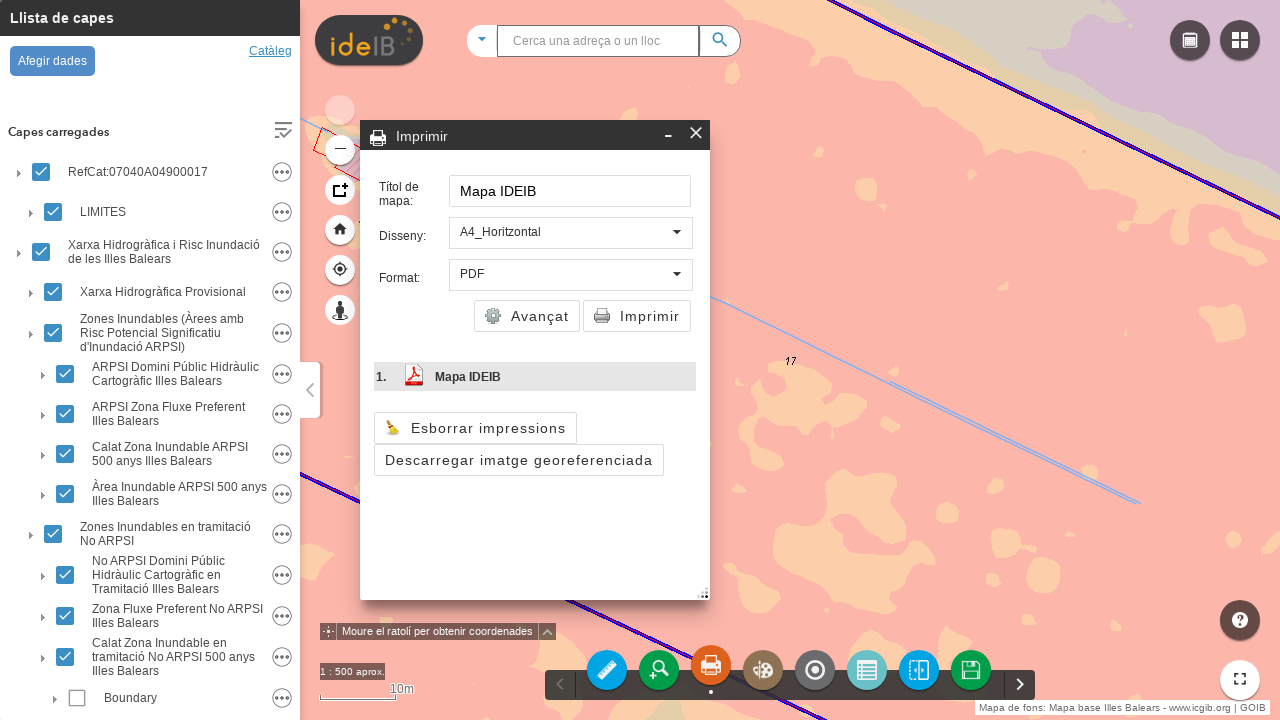